Tests dynamic dropdown autocomplete functionality by typing "in" and navigating through suggestions using arrow keys to select "India"

Starting URL: https://rahulshettyacademy.com/dropdownsPractise/

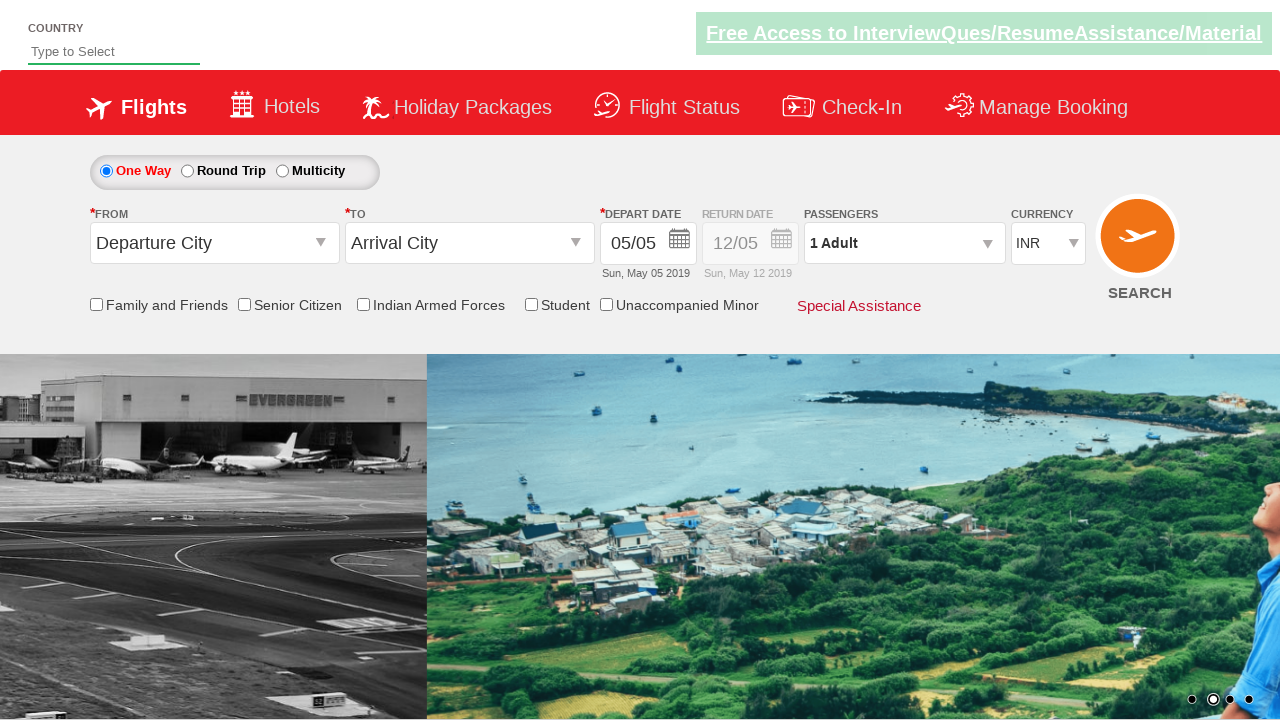

Typed 'in' in the autosuggest field to trigger dropdown on #autosuggest
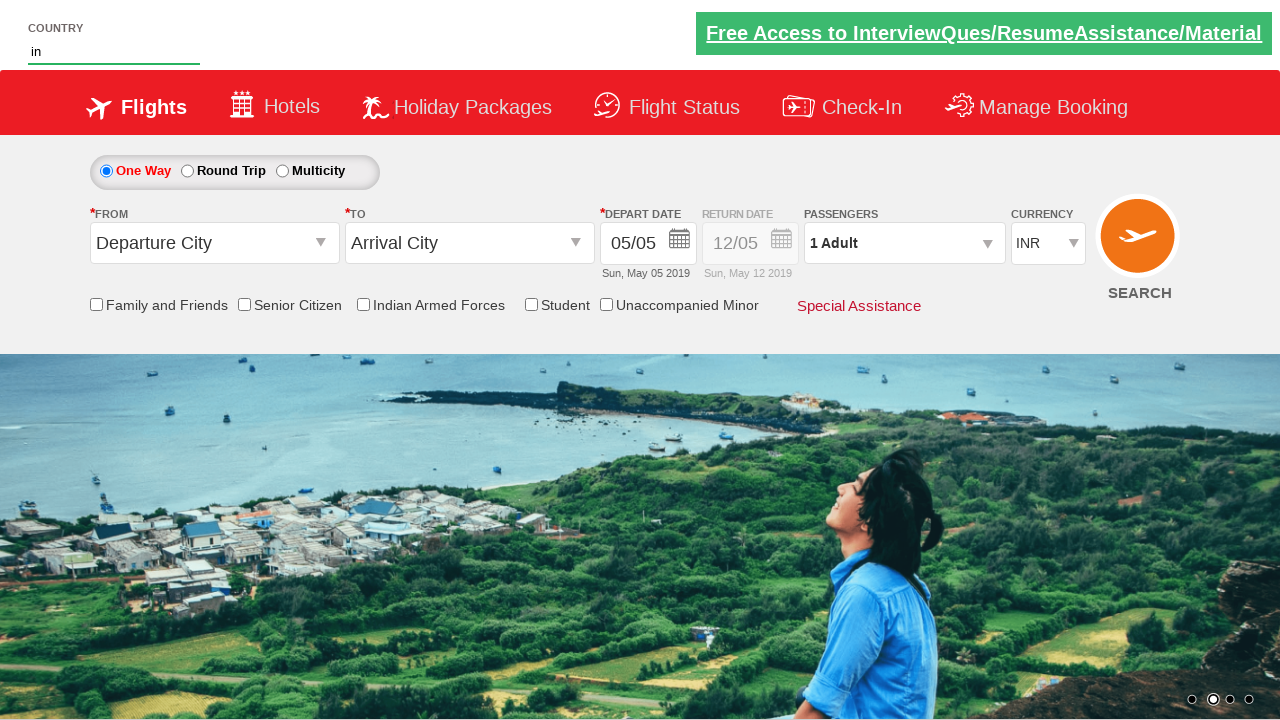

Pressed ArrowDown to start navigating dropdown suggestions on #autosuggest
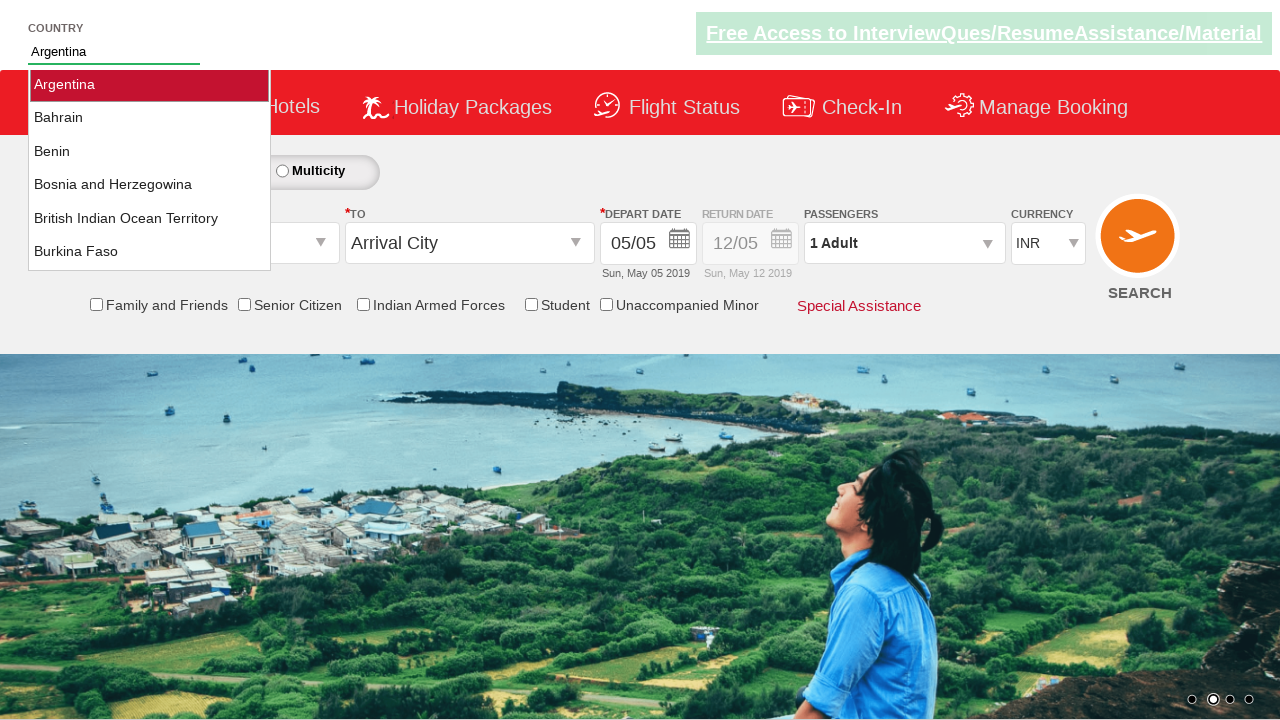

Retrieved current autosuggest value: 'Argentina'
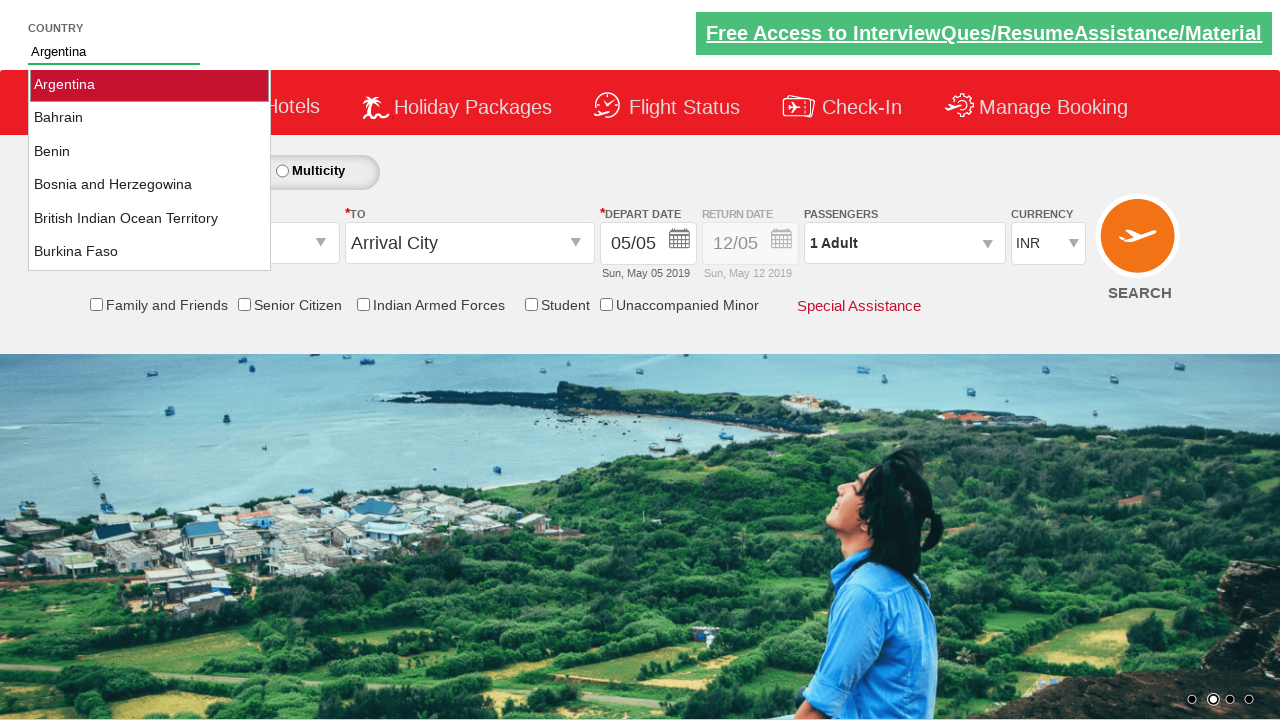

Pressed ArrowDown to navigate to next suggestion (attempt 2) on #autosuggest
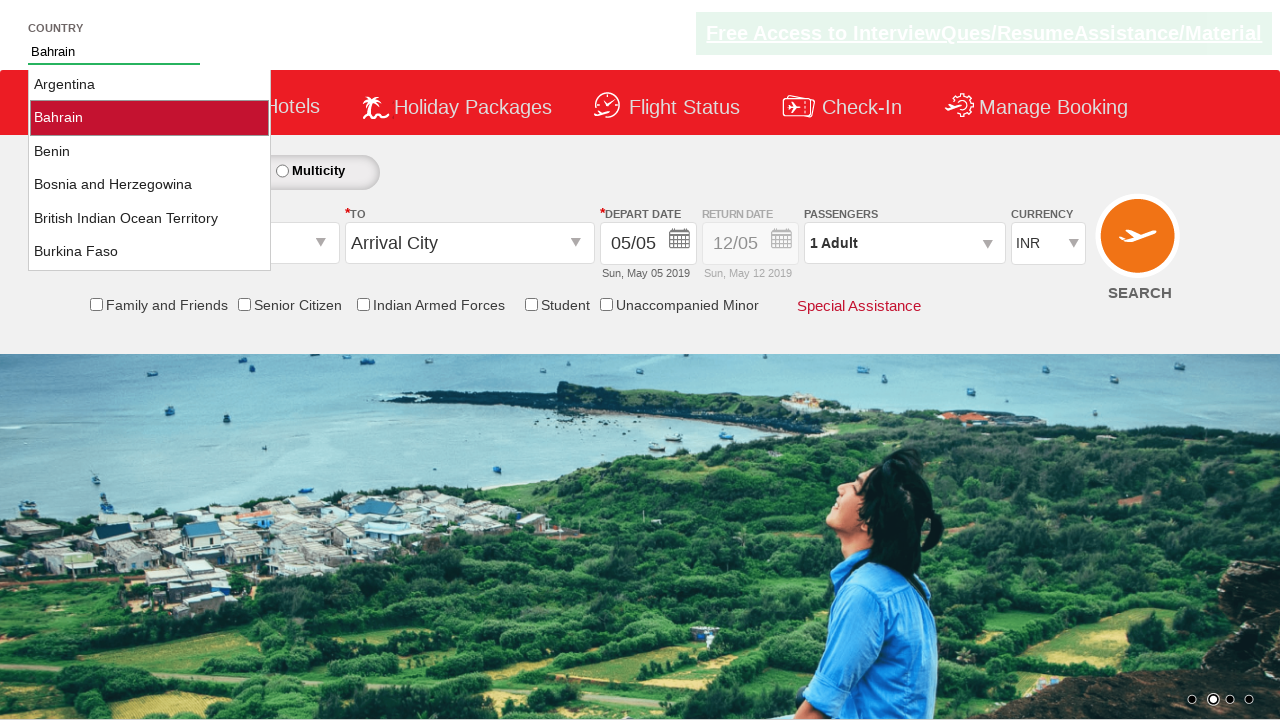

Waited 100ms between key presses
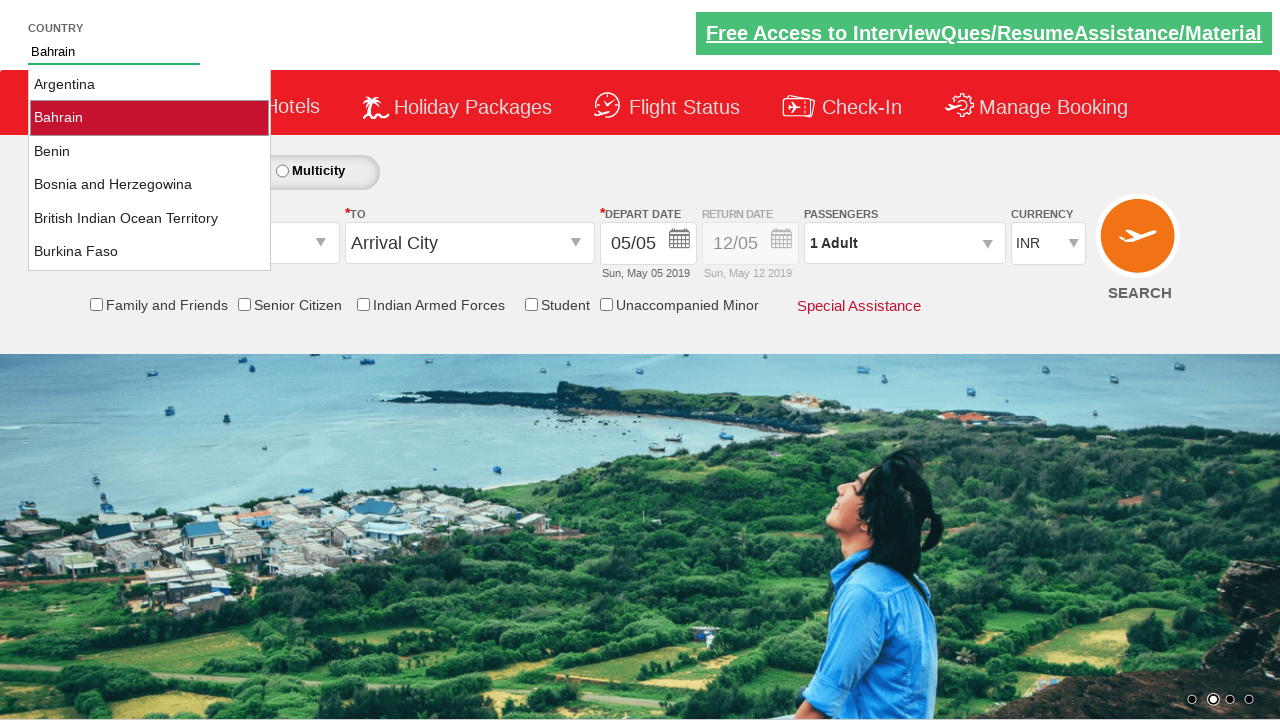

Retrieved current autosuggest value: 'Bahrain'
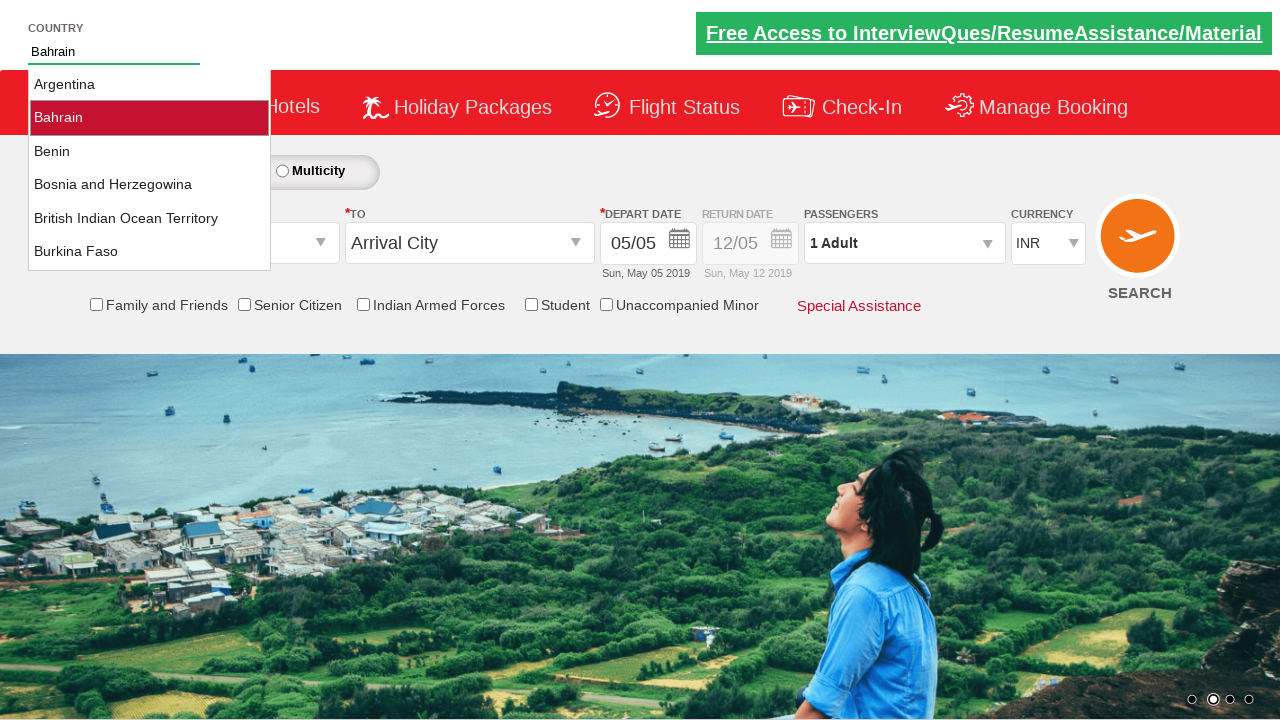

Pressed ArrowDown to navigate to next suggestion (attempt 3) on #autosuggest
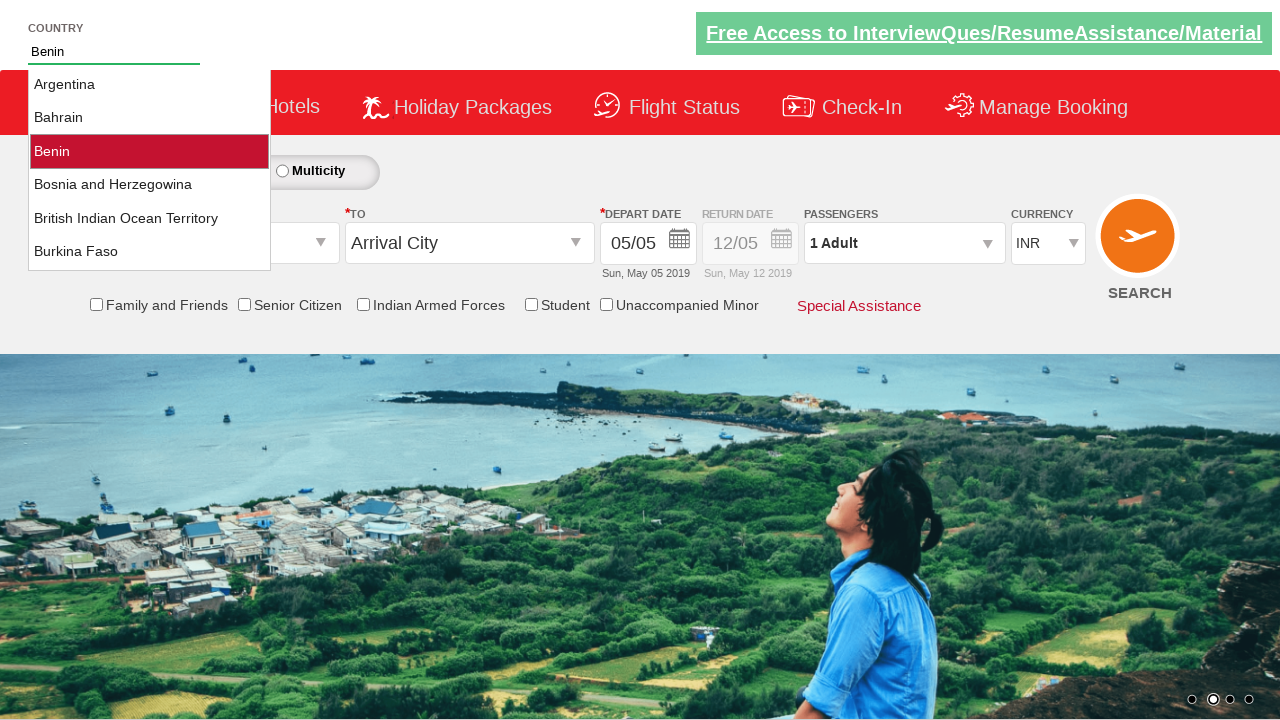

Waited 100ms between key presses
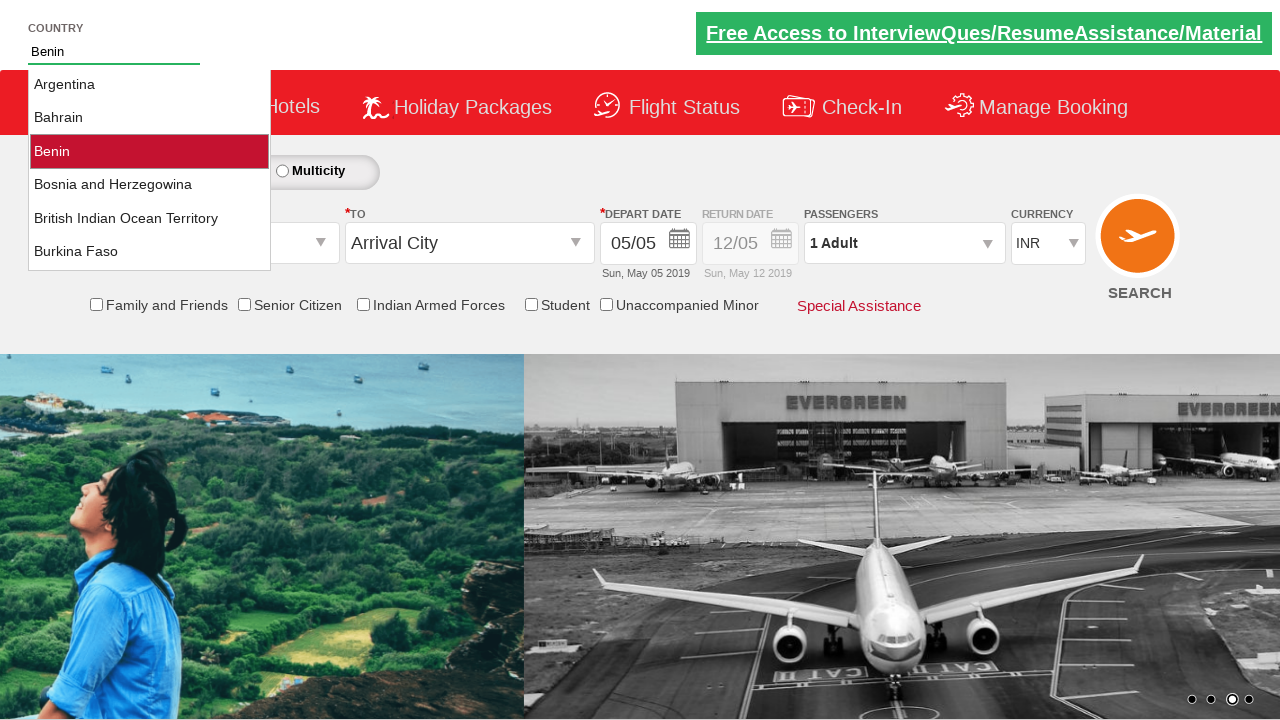

Retrieved current autosuggest value: 'Benin'
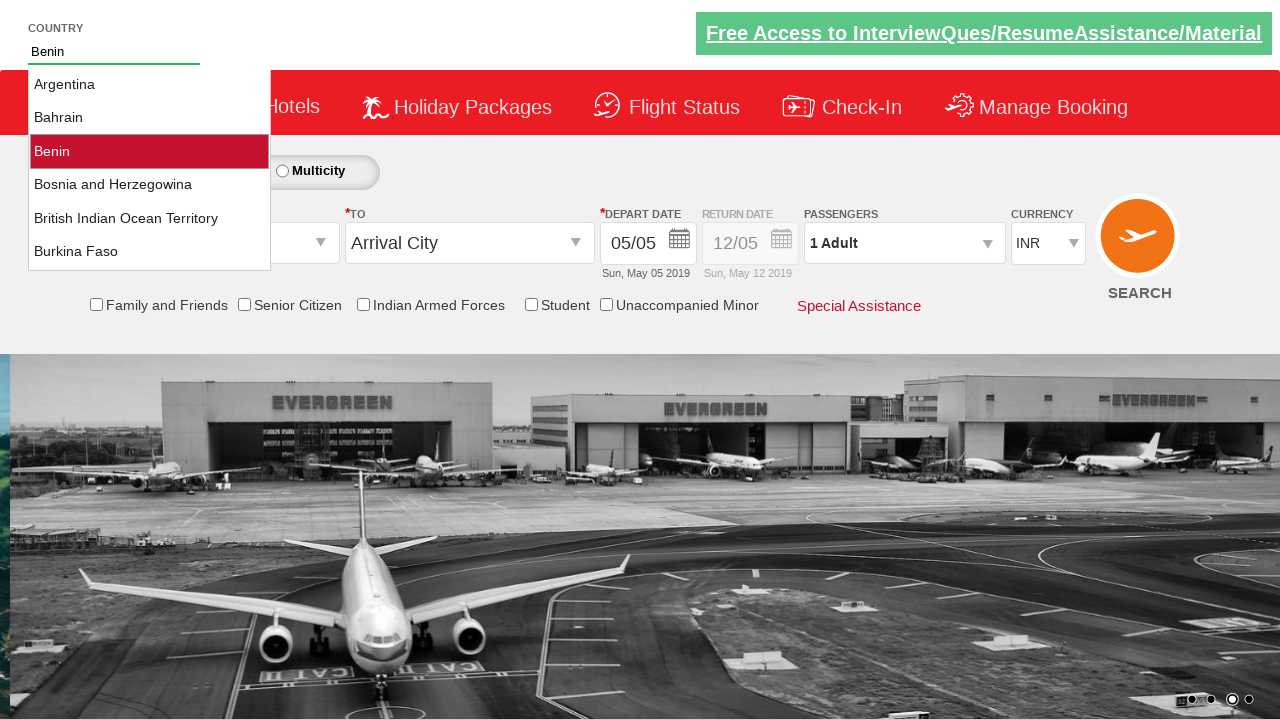

Pressed ArrowDown to navigate to next suggestion (attempt 4) on #autosuggest
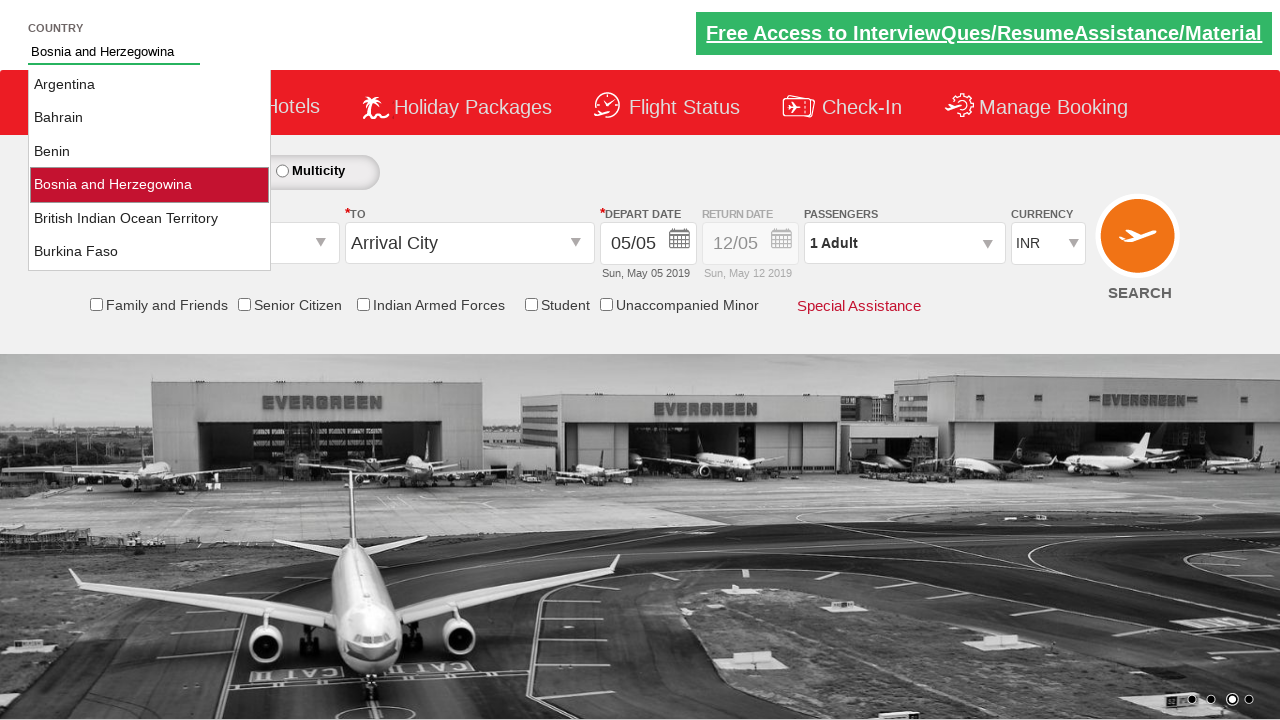

Waited 100ms between key presses
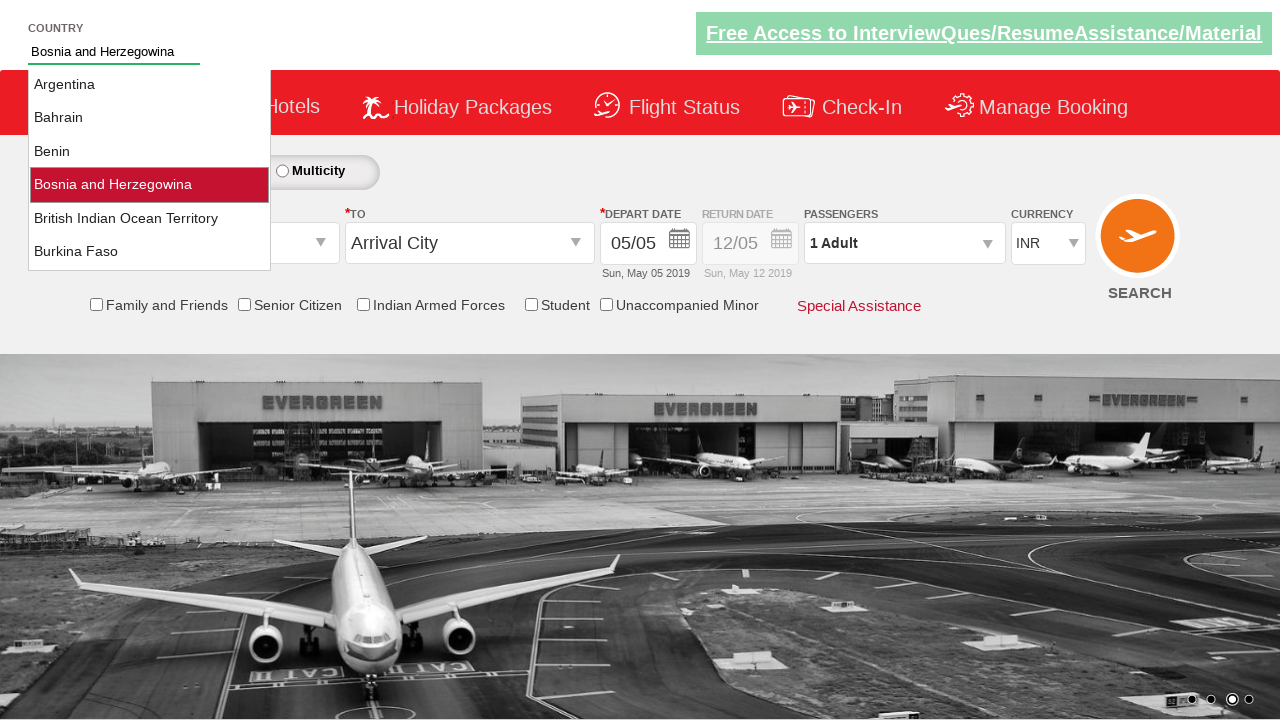

Retrieved current autosuggest value: 'Bosnia and Herzegowina'
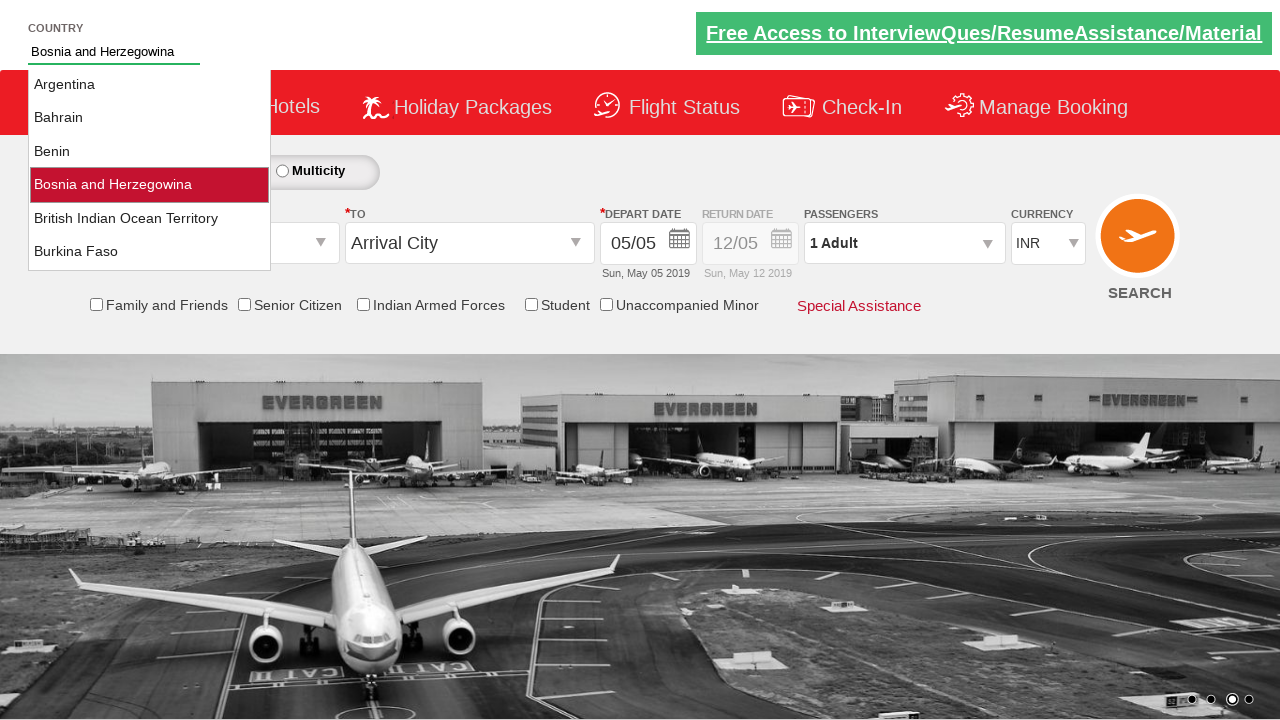

Pressed ArrowDown to navigate to next suggestion (attempt 5) on #autosuggest
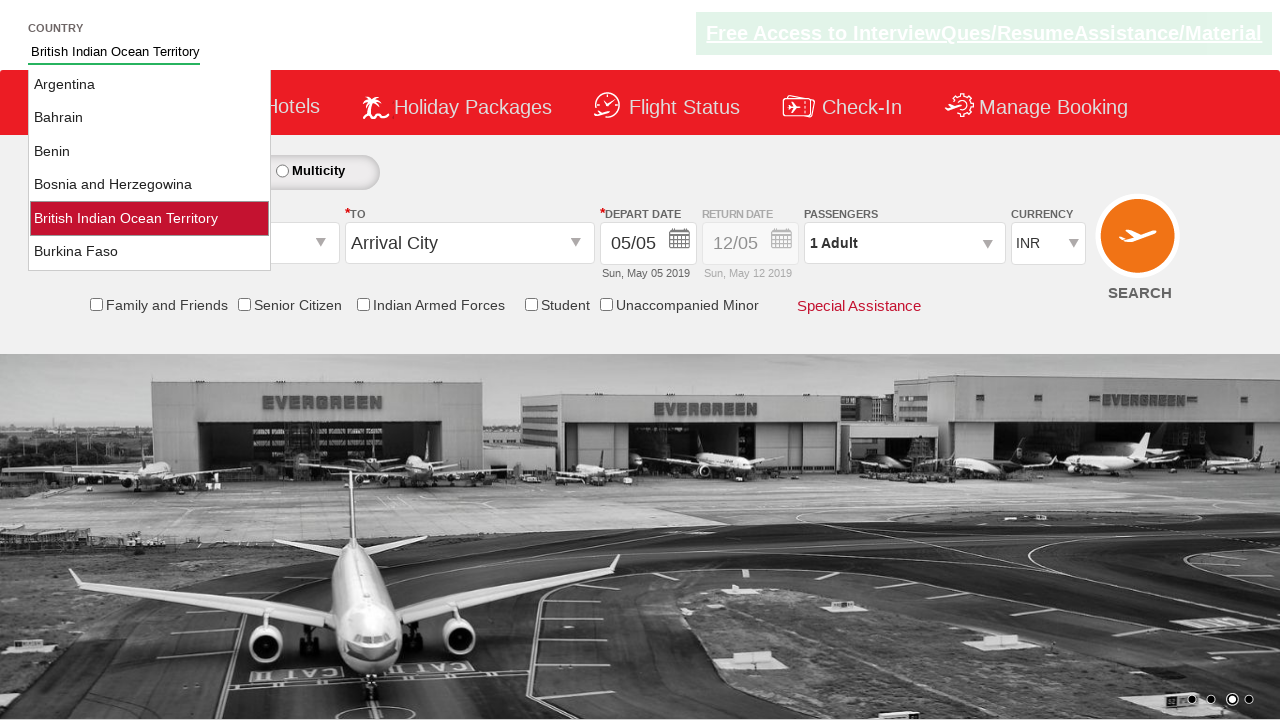

Waited 100ms between key presses
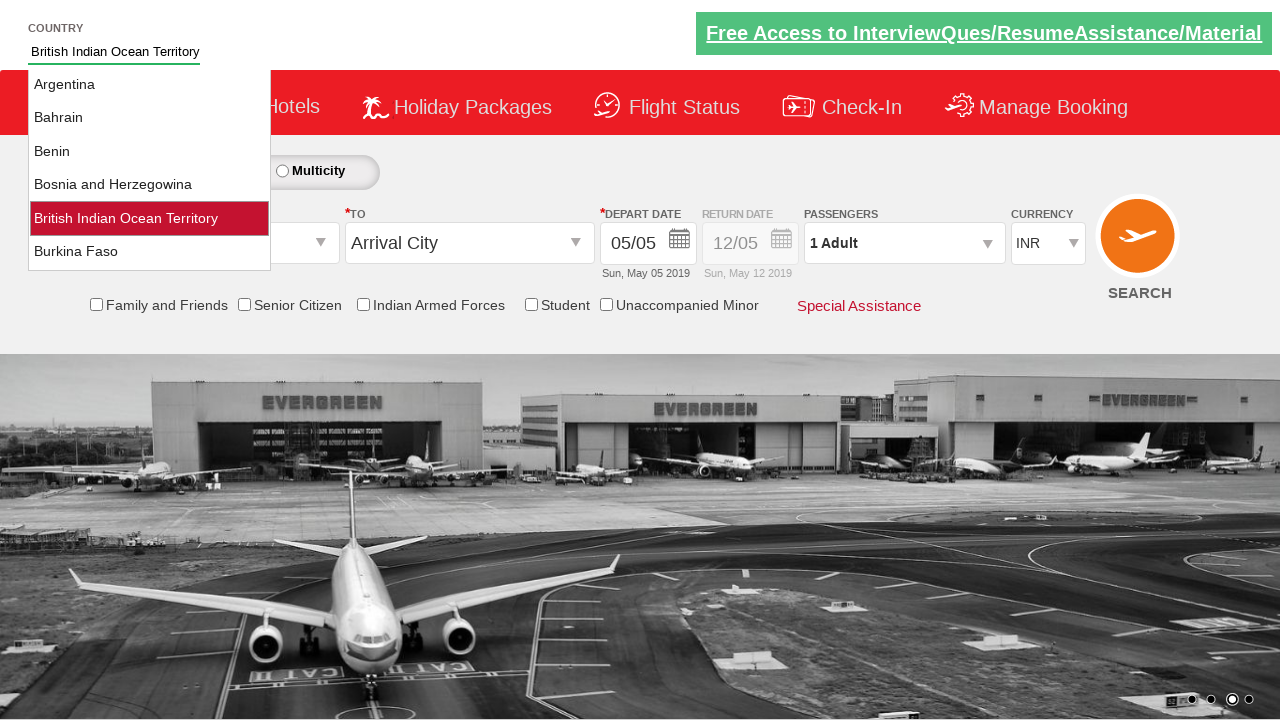

Retrieved current autosuggest value: 'British Indian Ocean Territory'
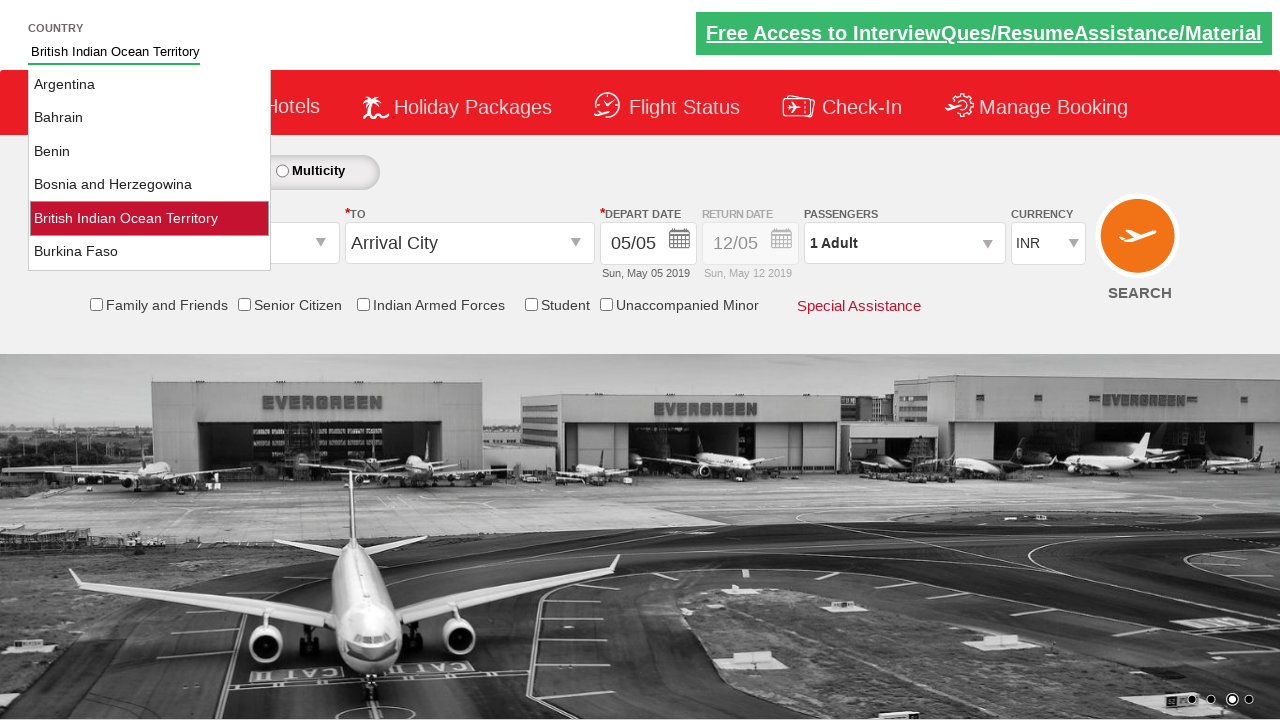

Pressed ArrowDown to navigate to next suggestion (attempt 6) on #autosuggest
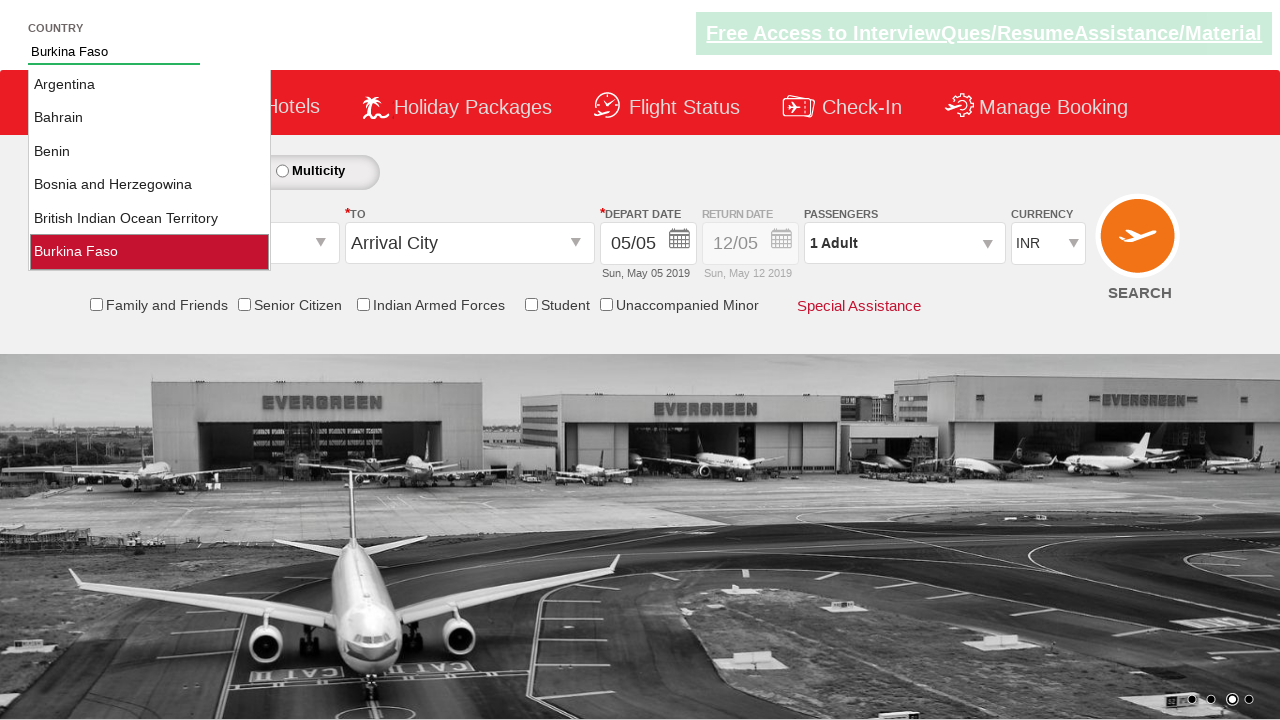

Waited 100ms between key presses
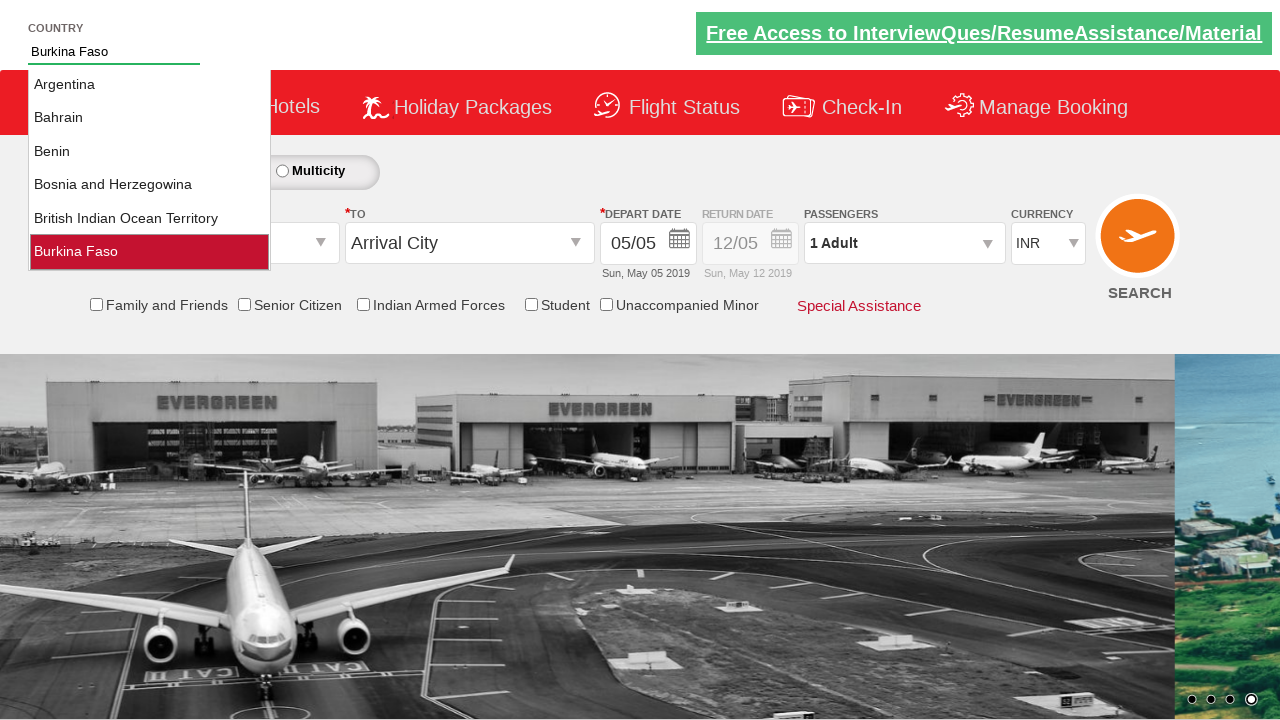

Retrieved current autosuggest value: 'Burkina Faso'
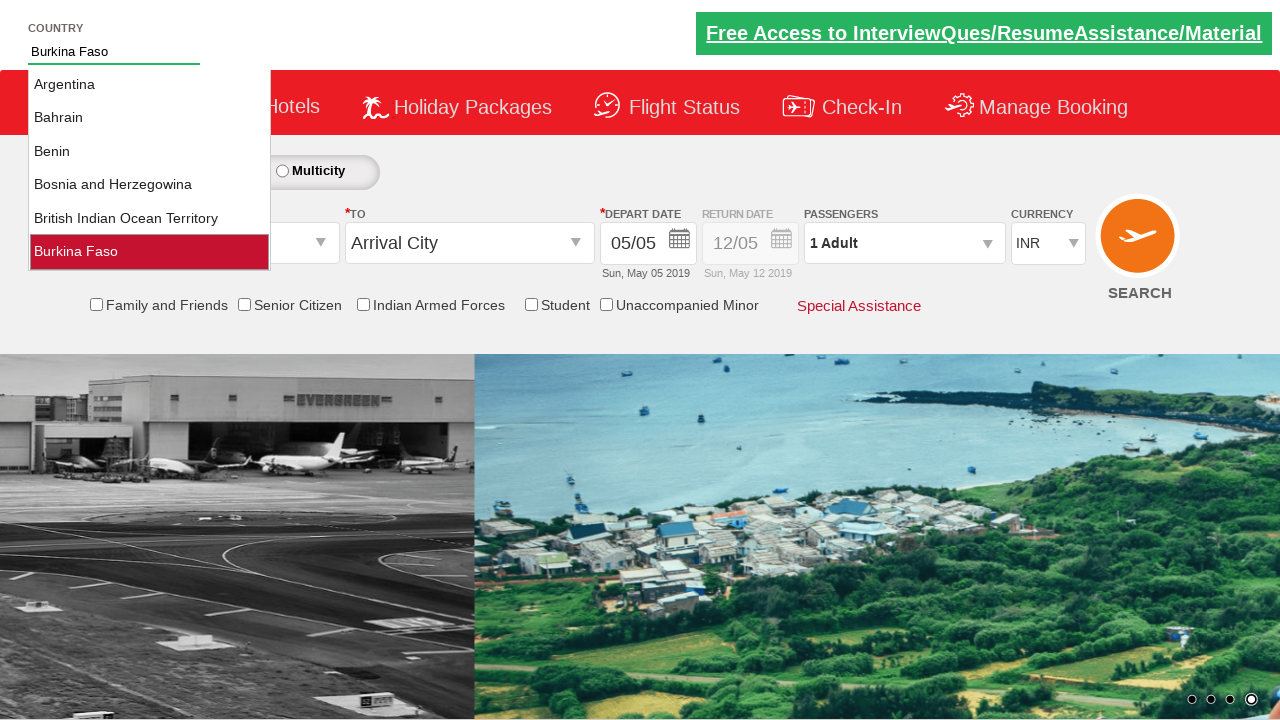

Pressed ArrowDown to navigate to next suggestion (attempt 7) on #autosuggest
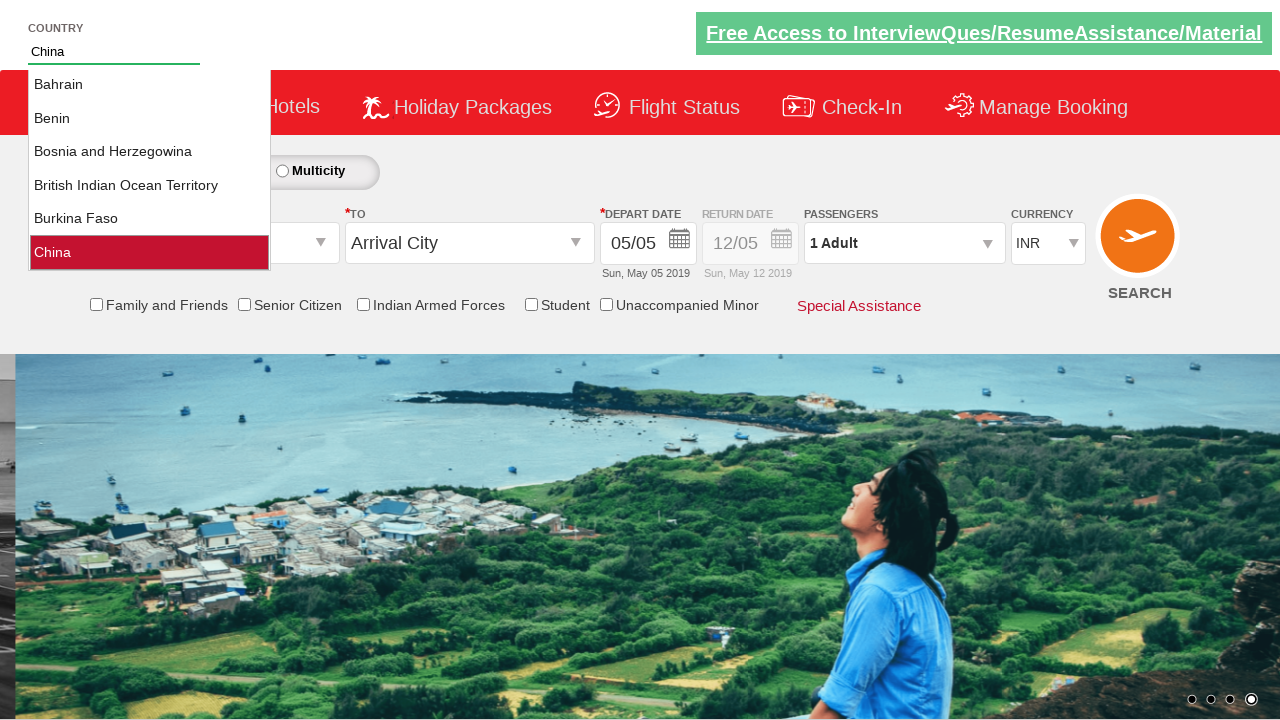

Waited 100ms between key presses
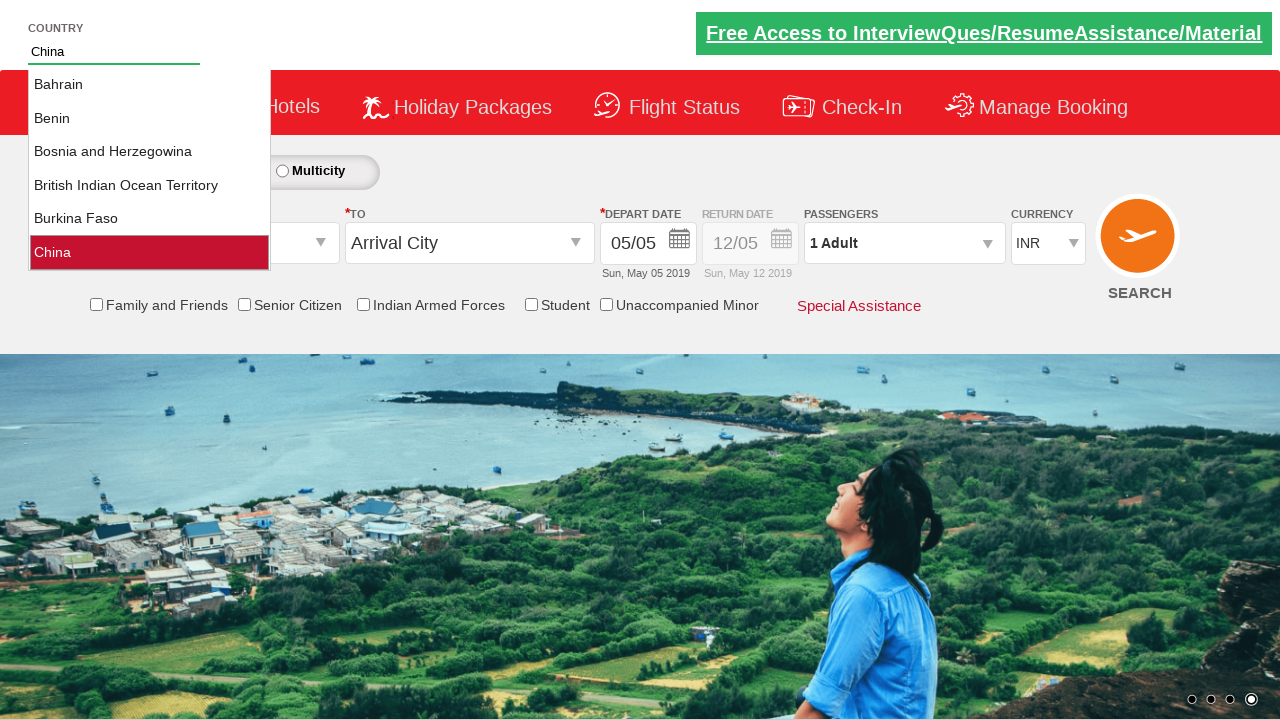

Retrieved current autosuggest value: 'China'
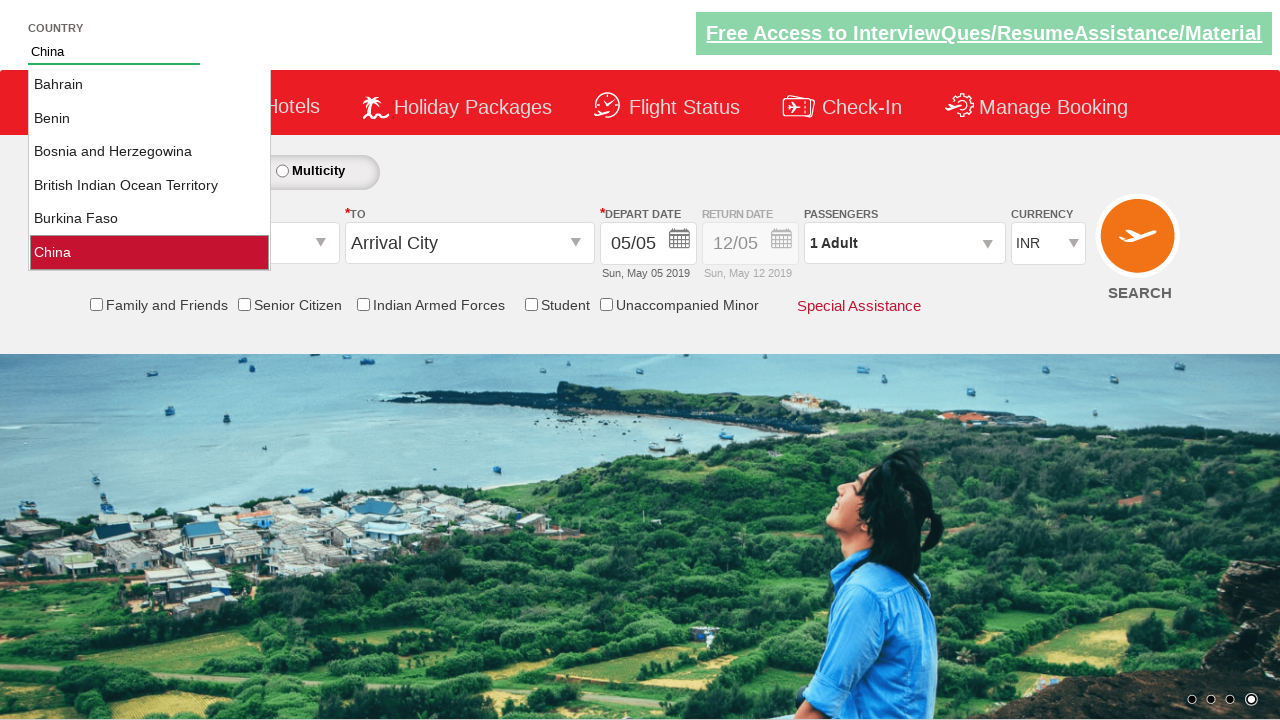

Pressed ArrowDown to navigate to next suggestion (attempt 8) on #autosuggest
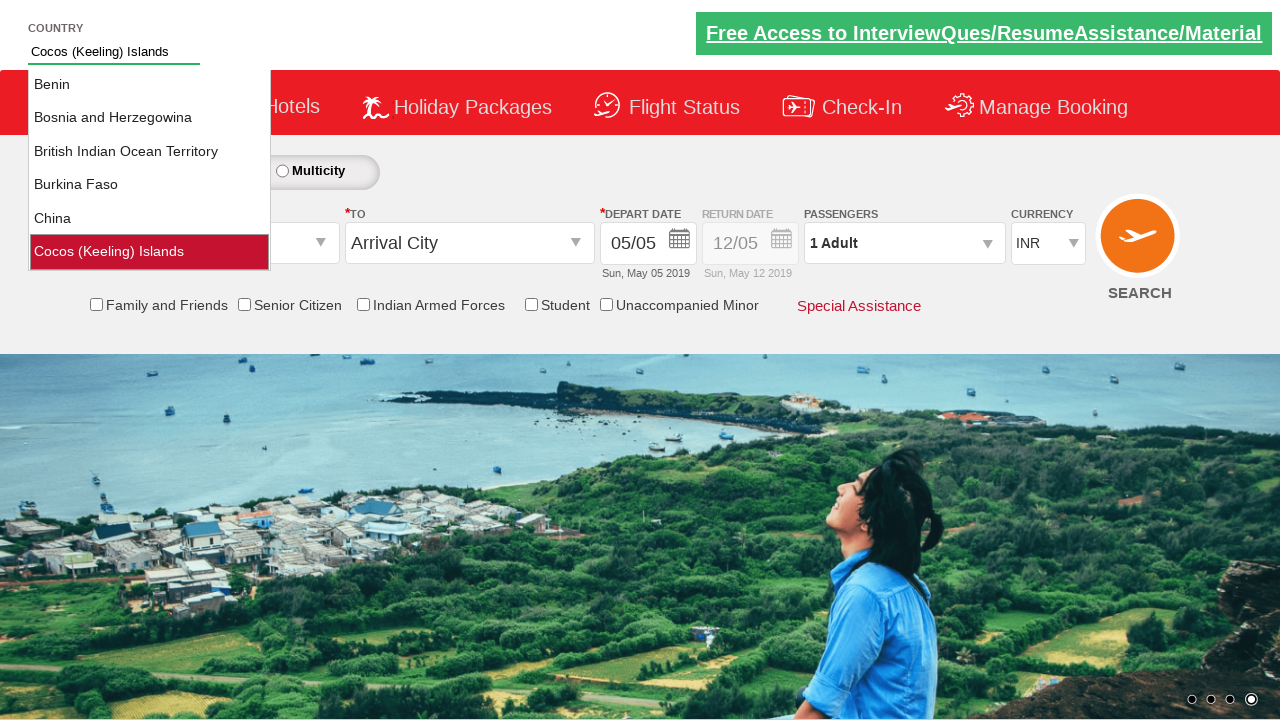

Waited 100ms between key presses
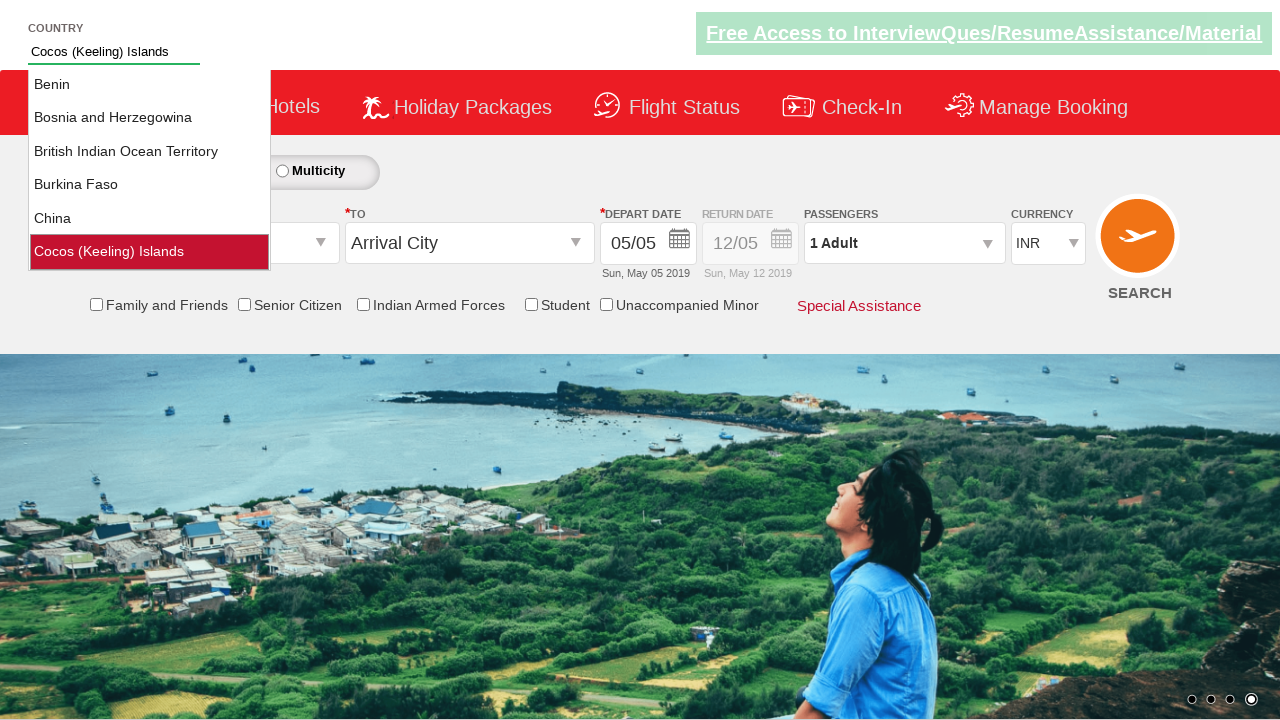

Retrieved current autosuggest value: 'Cocos (Keeling) Islands'
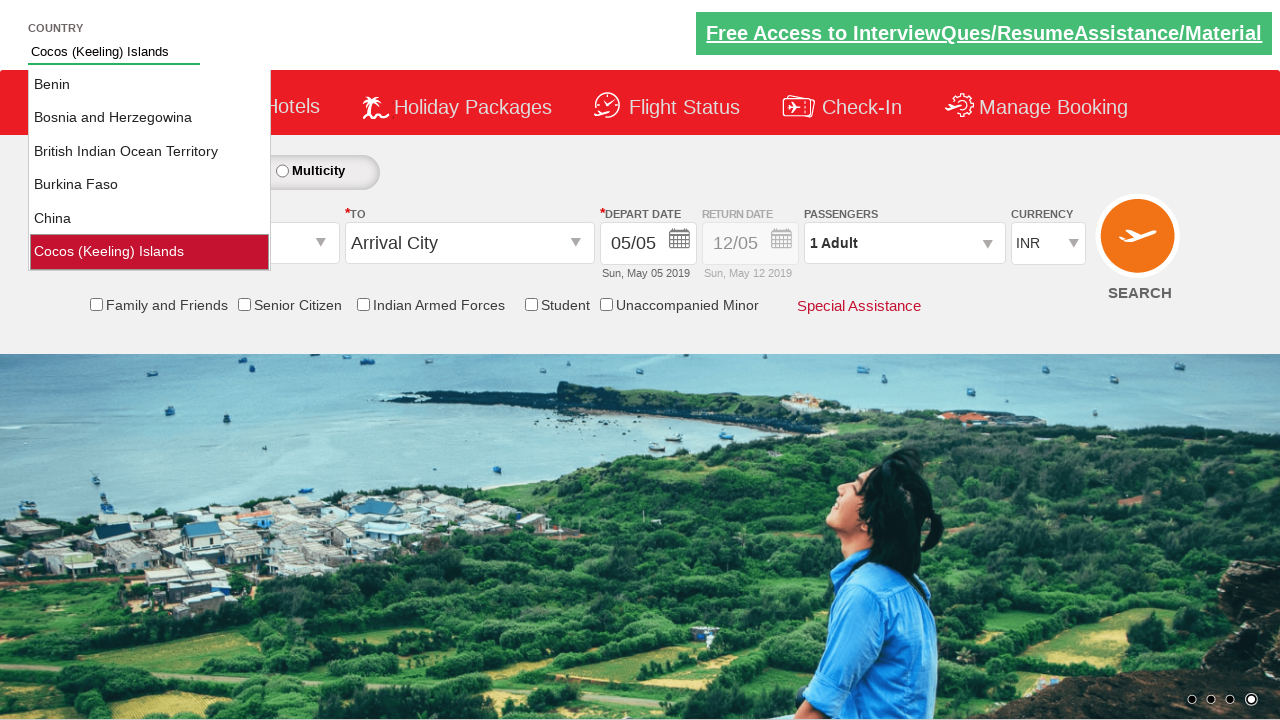

Pressed ArrowDown to navigate to next suggestion (attempt 9) on #autosuggest
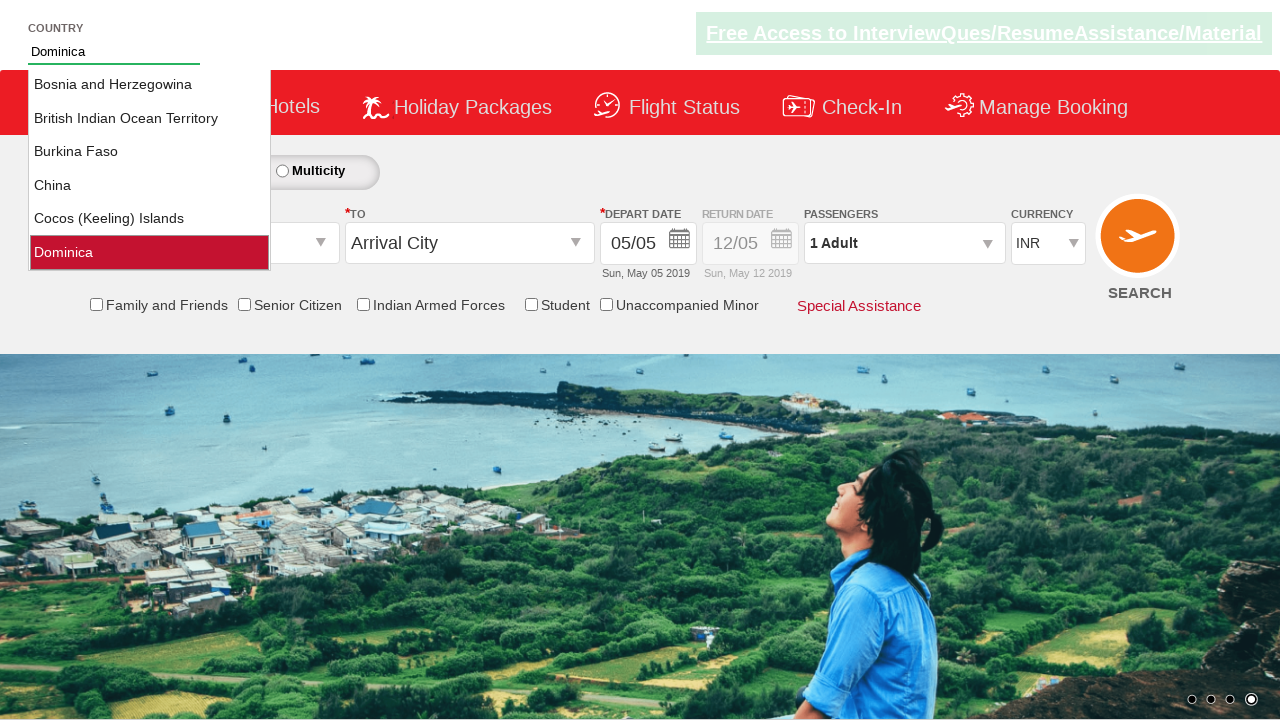

Waited 100ms between key presses
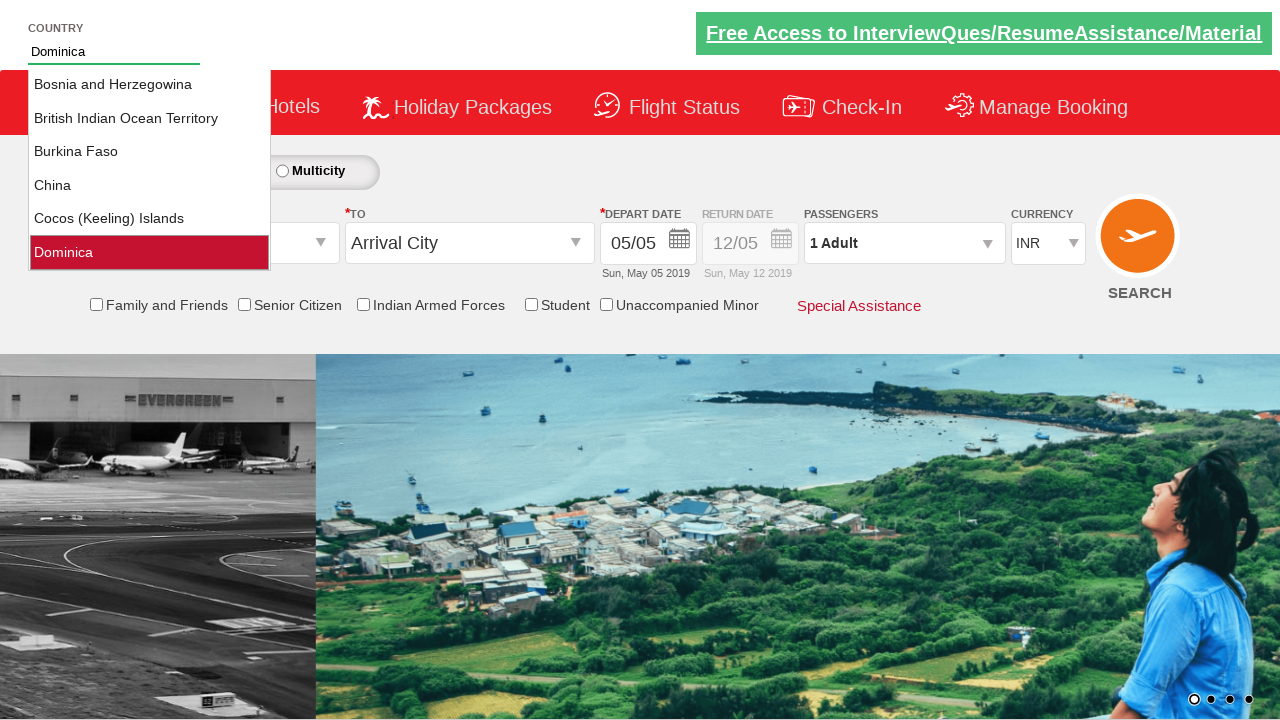

Retrieved current autosuggest value: 'Dominica'
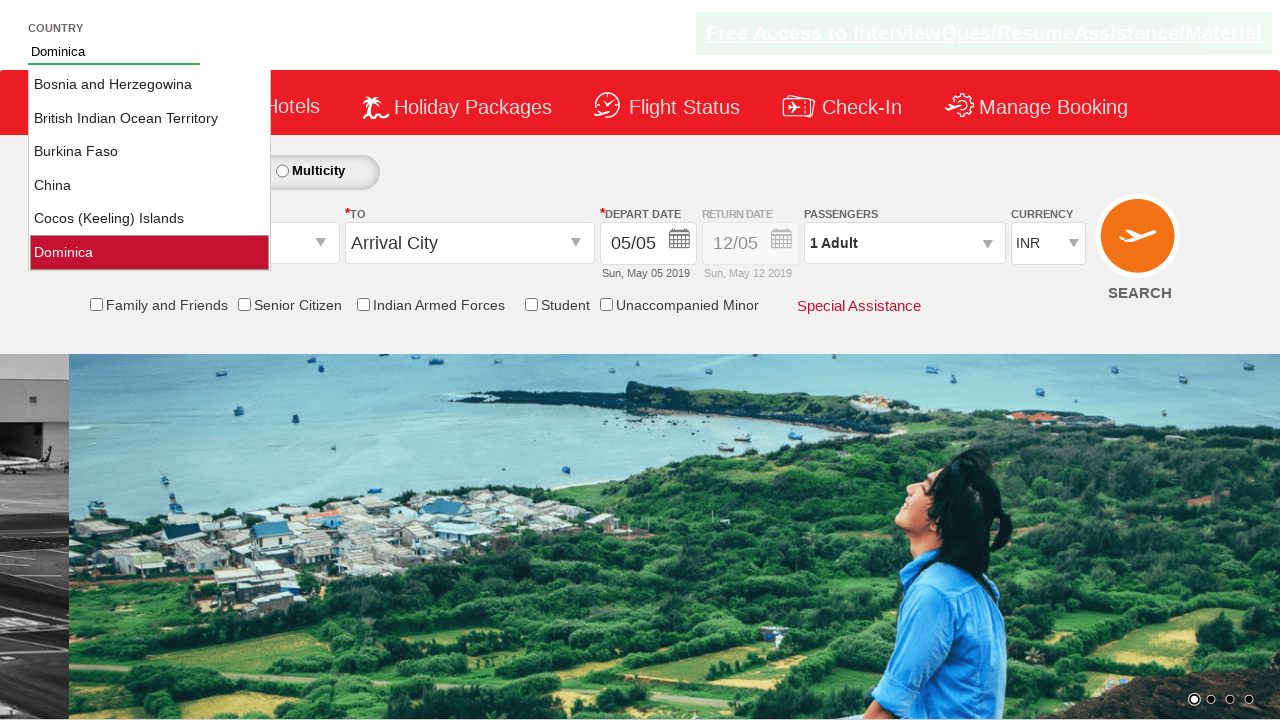

Pressed ArrowDown to navigate to next suggestion (attempt 10) on #autosuggest
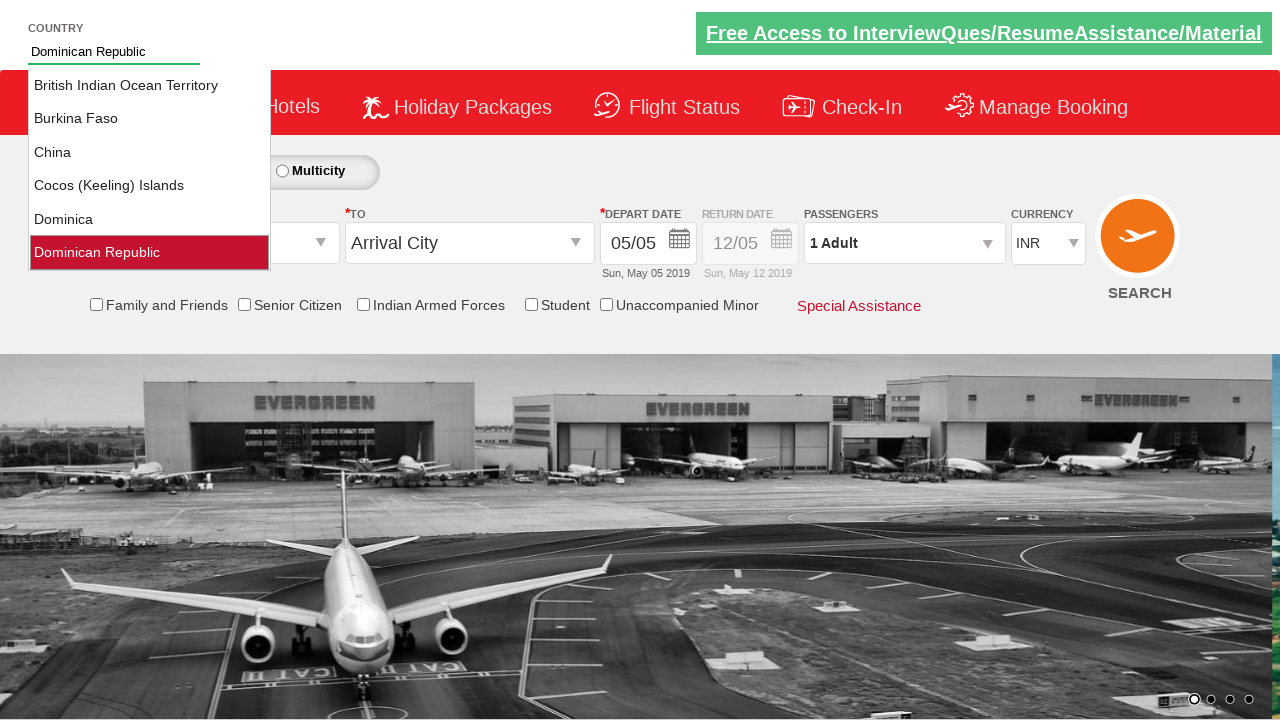

Waited 100ms between key presses
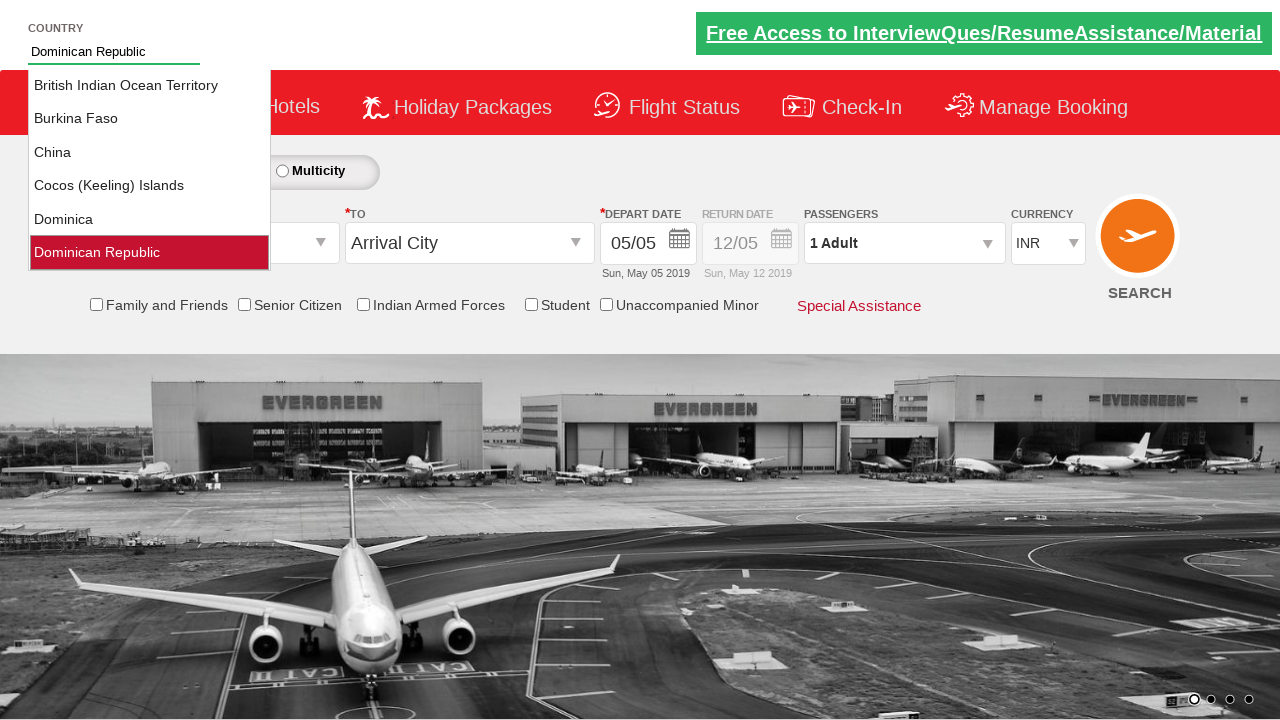

Retrieved current autosuggest value: 'Dominican Republic'
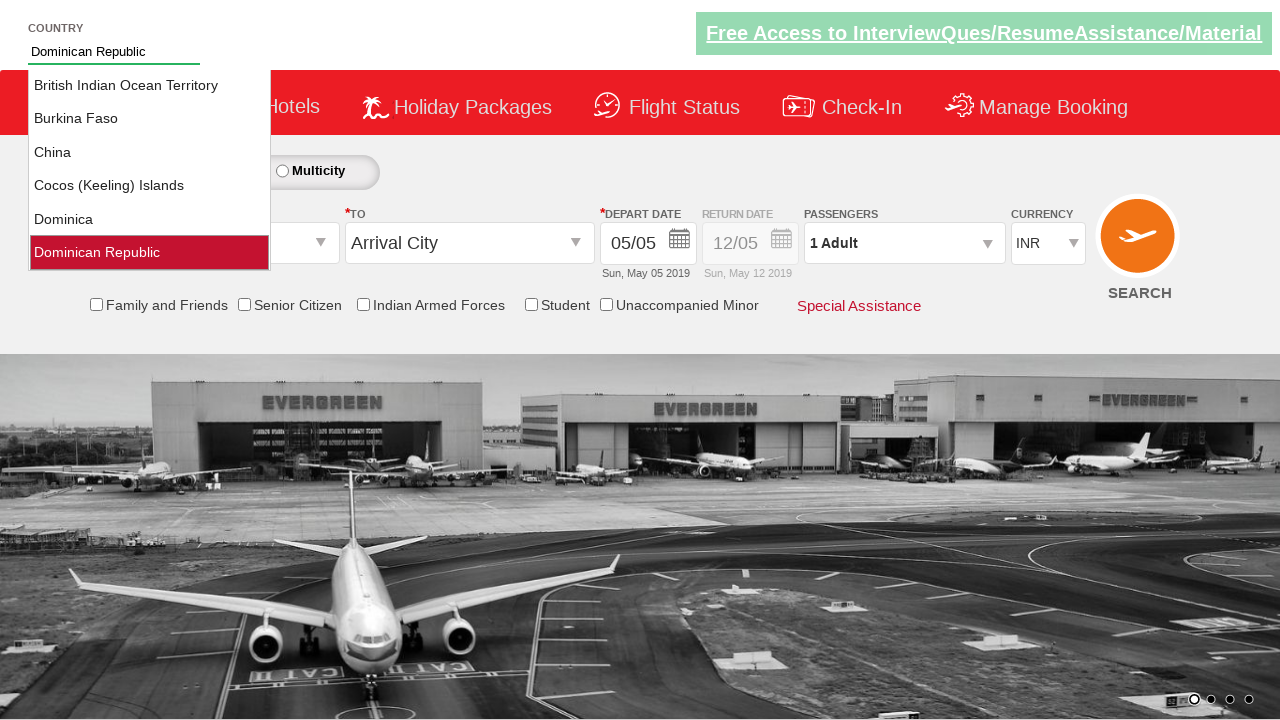

Pressed ArrowDown to navigate to next suggestion (attempt 11) on #autosuggest
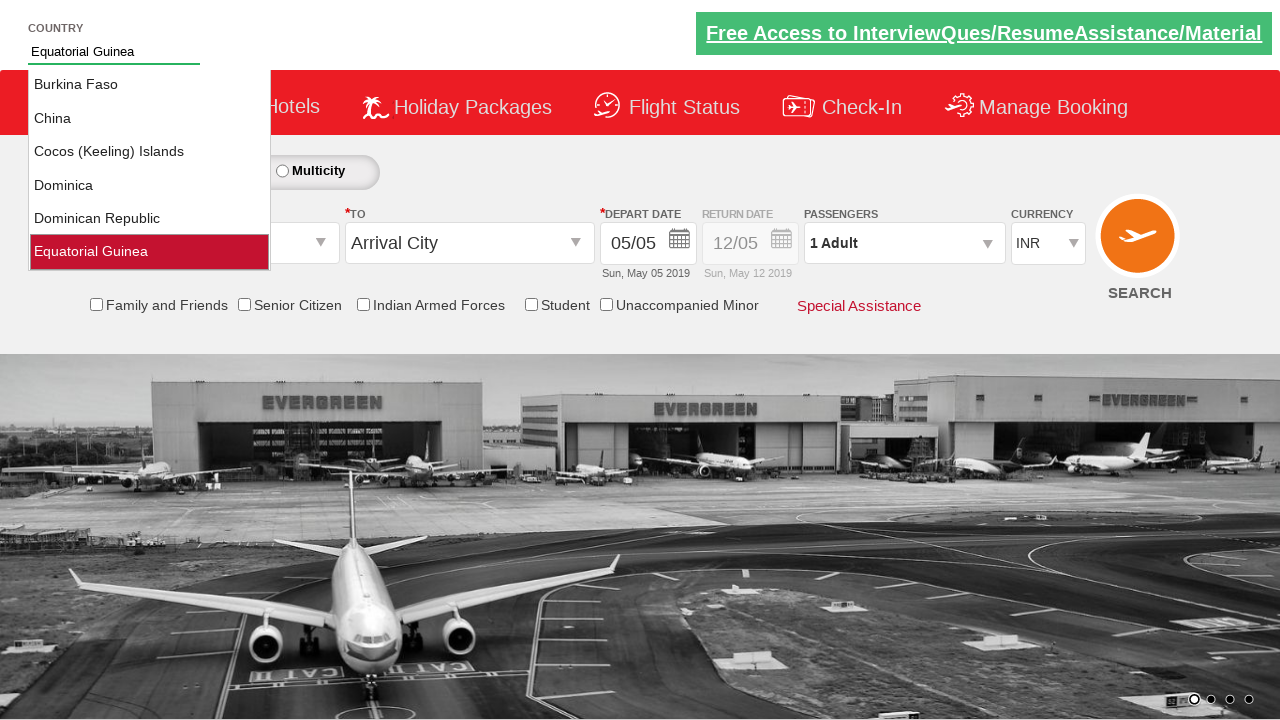

Waited 100ms between key presses
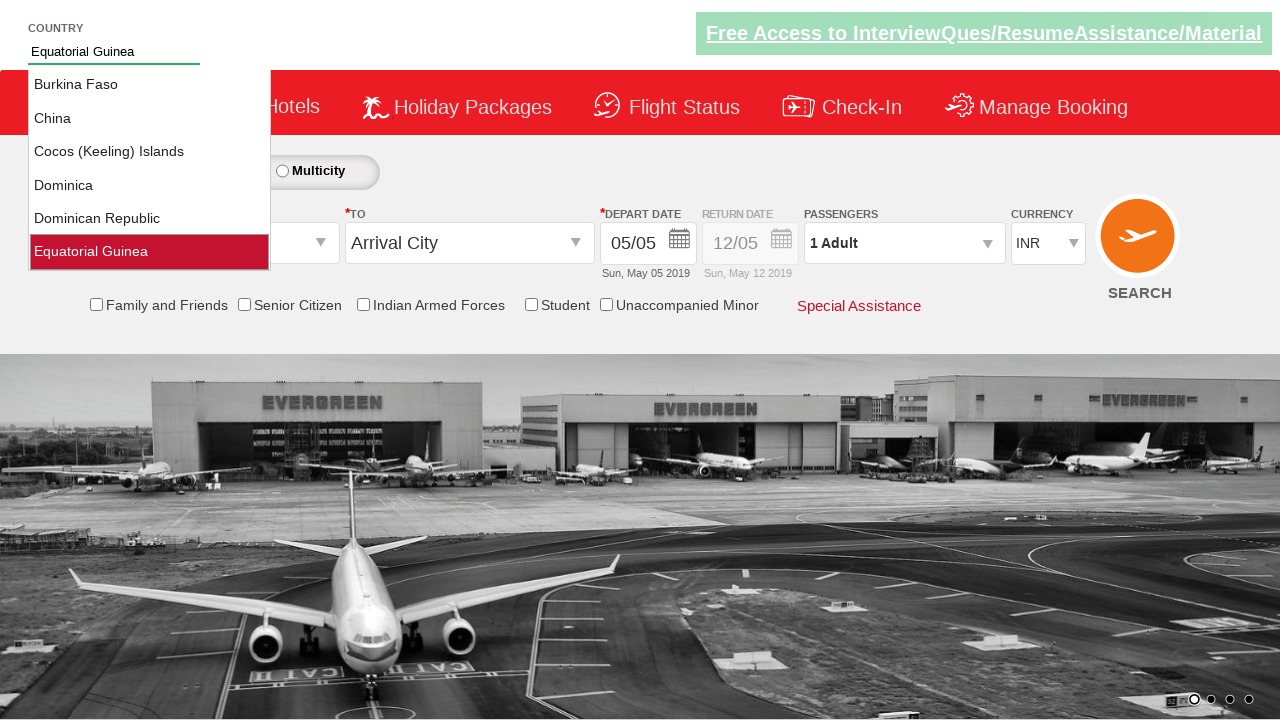

Retrieved current autosuggest value: 'Equatorial Guinea'
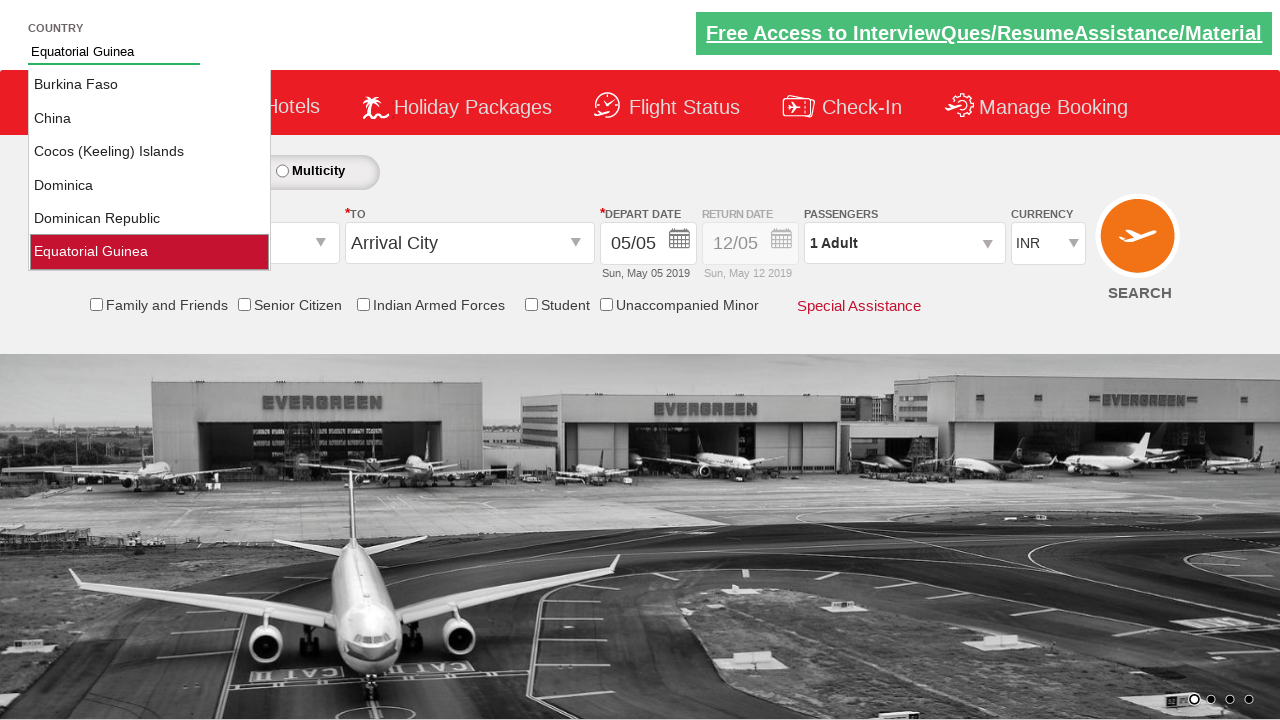

Pressed ArrowDown to navigate to next suggestion (attempt 12) on #autosuggest
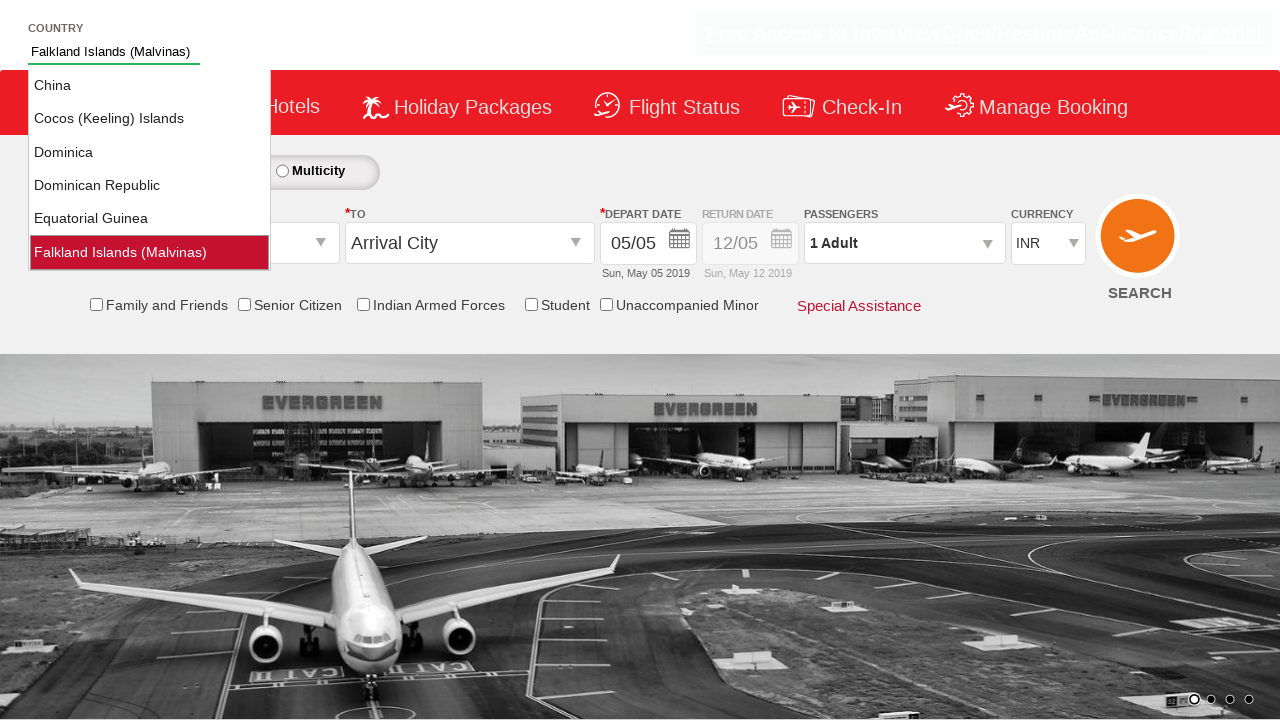

Waited 100ms between key presses
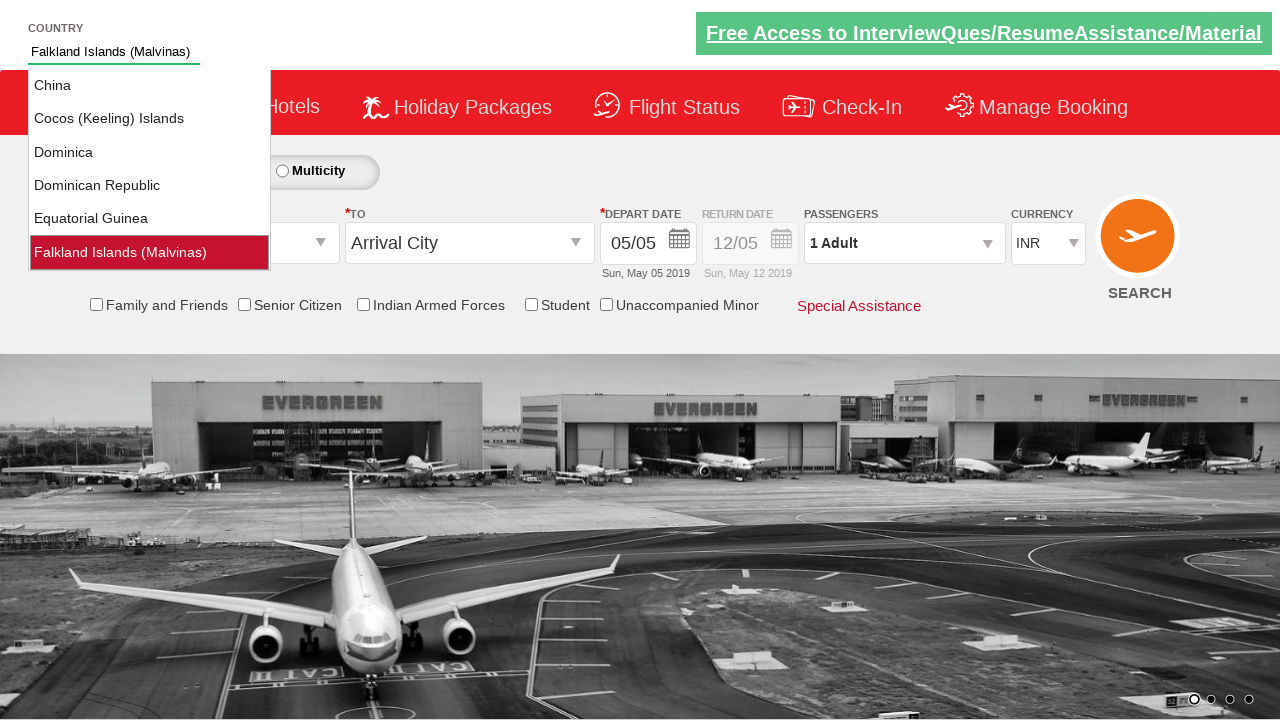

Retrieved current autosuggest value: 'Falkland Islands (Malvinas)'
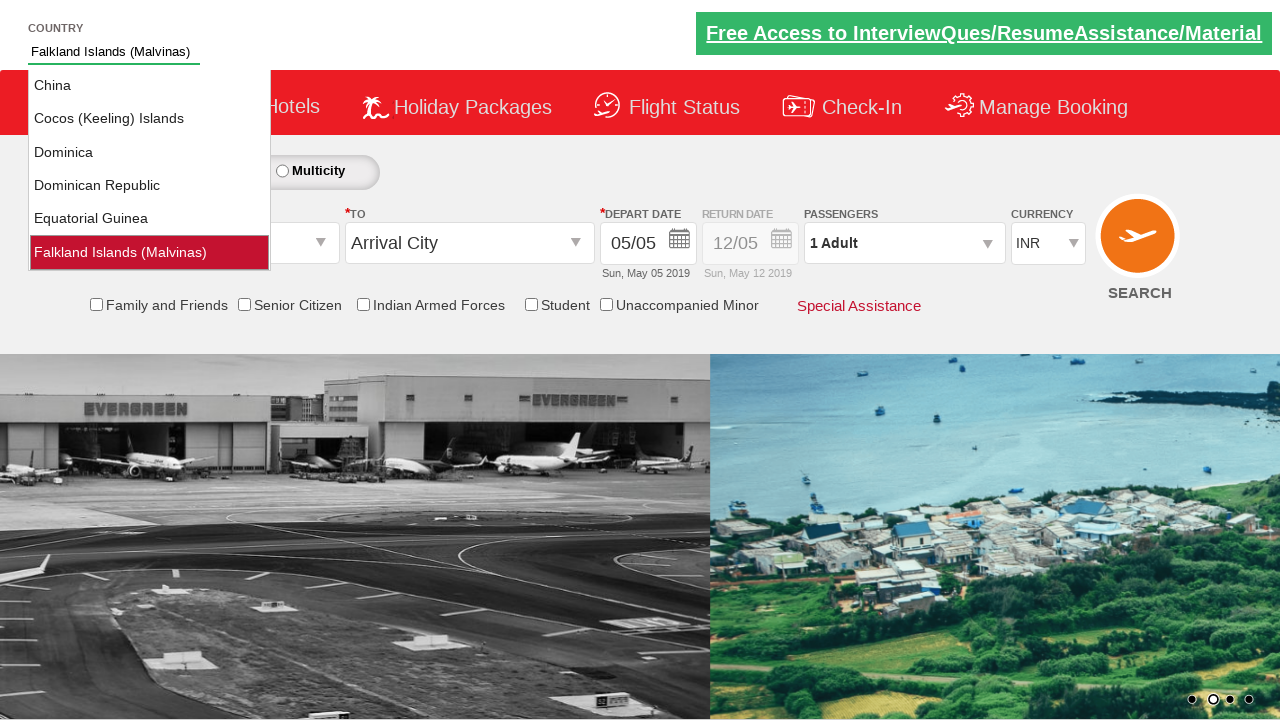

Pressed ArrowDown to navigate to next suggestion (attempt 13) on #autosuggest
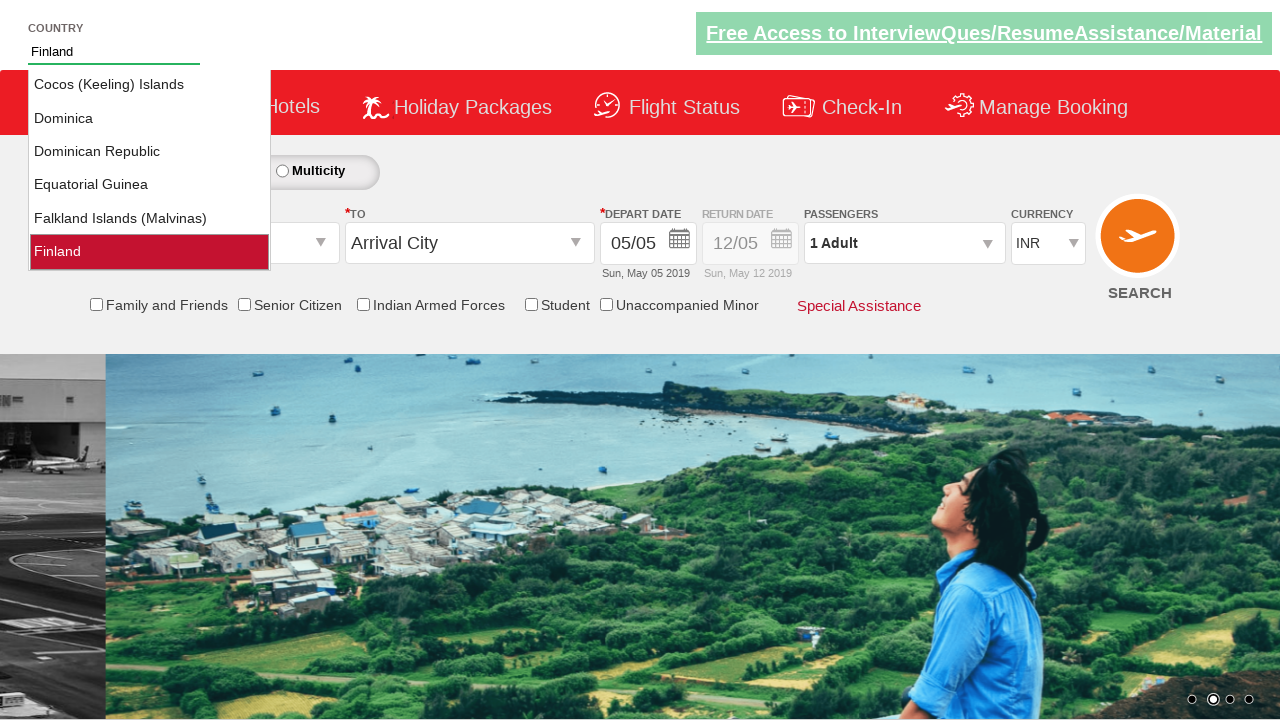

Waited 100ms between key presses
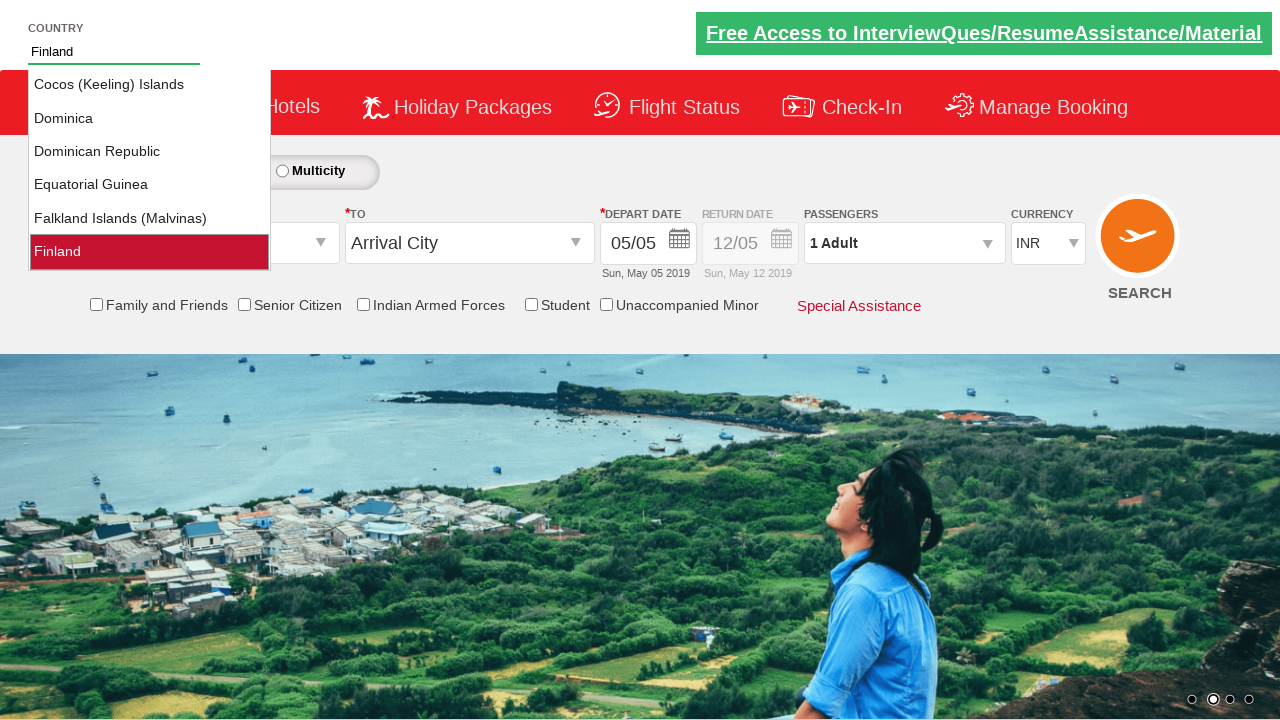

Retrieved current autosuggest value: 'Finland'
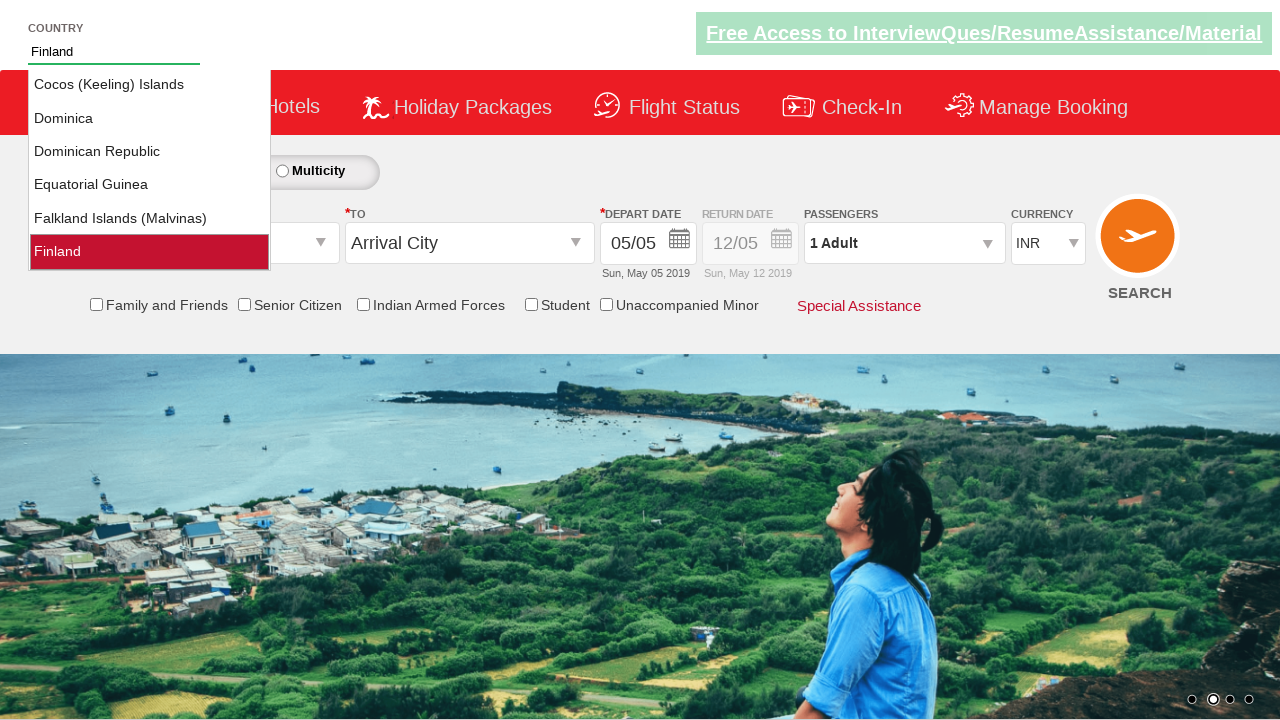

Pressed ArrowDown to navigate to next suggestion (attempt 14) on #autosuggest
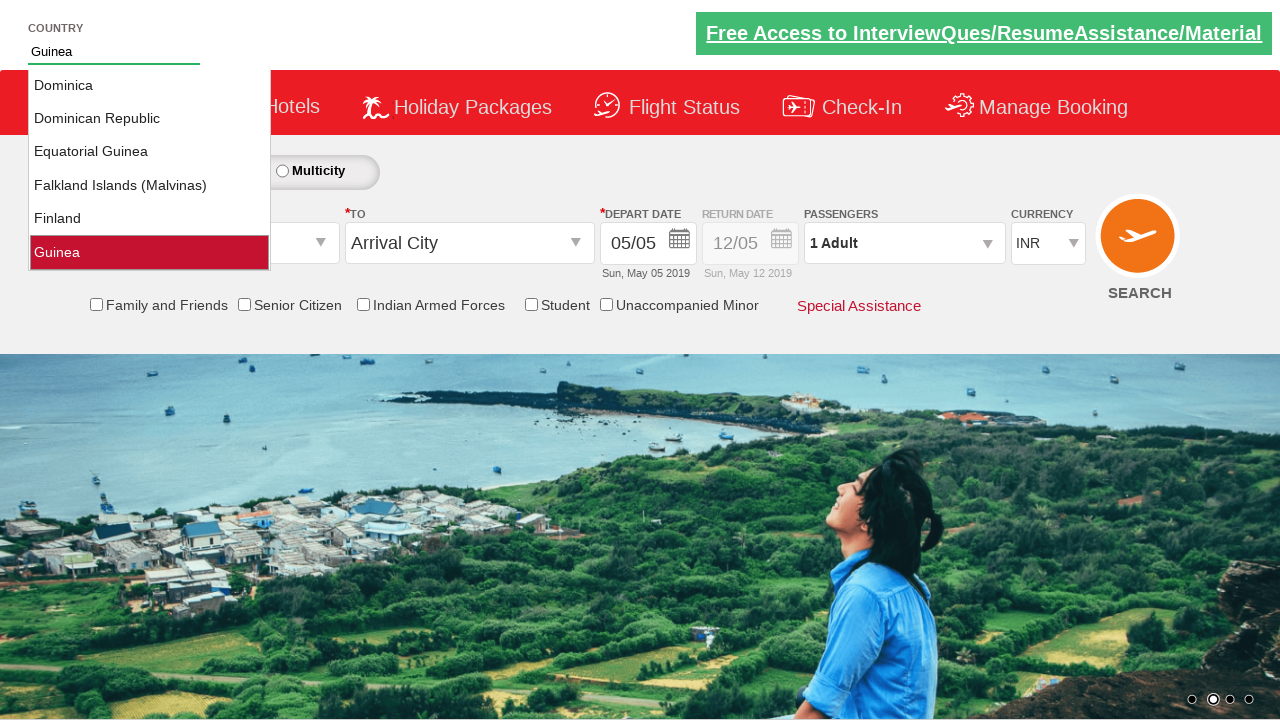

Waited 100ms between key presses
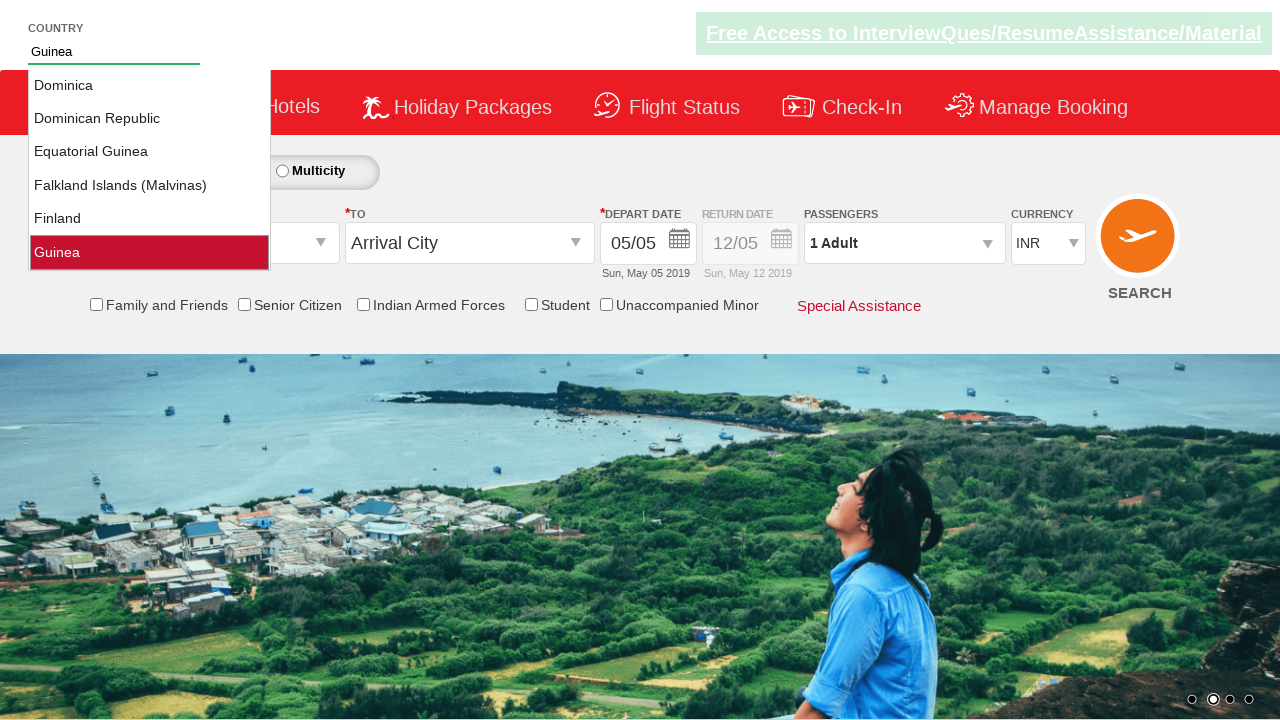

Retrieved current autosuggest value: 'Guinea'
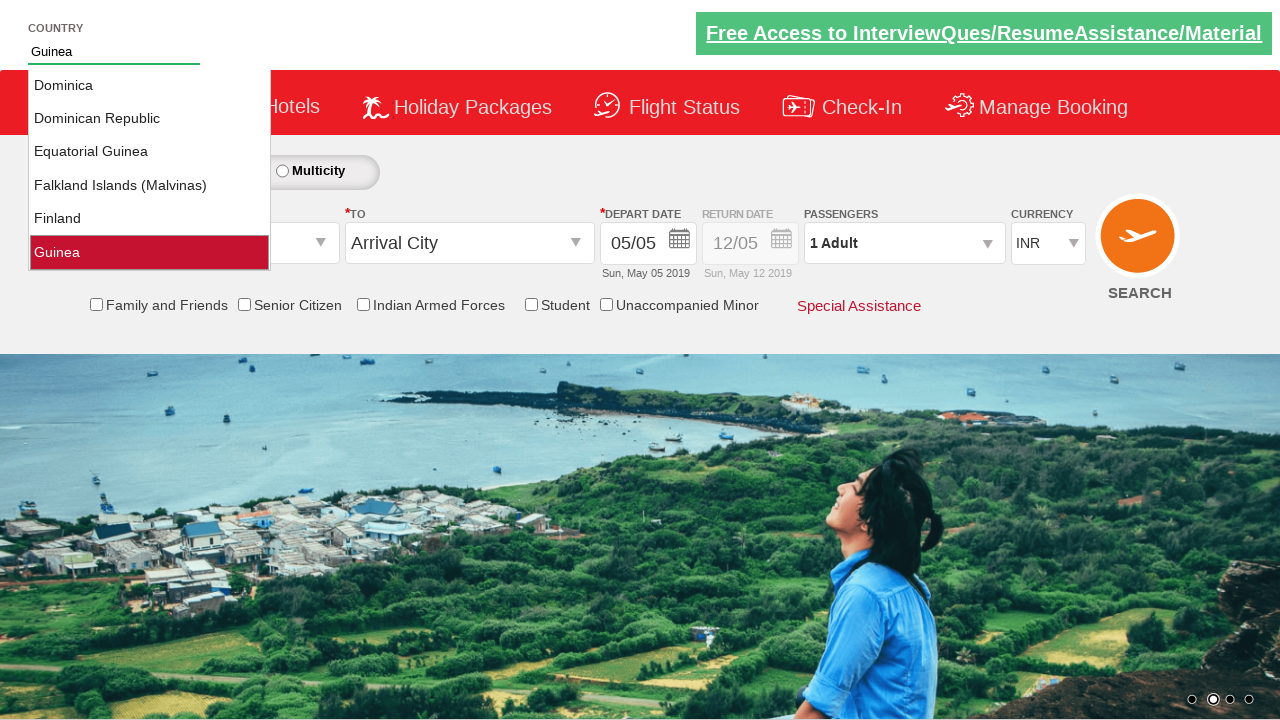

Pressed ArrowDown to navigate to next suggestion (attempt 15) on #autosuggest
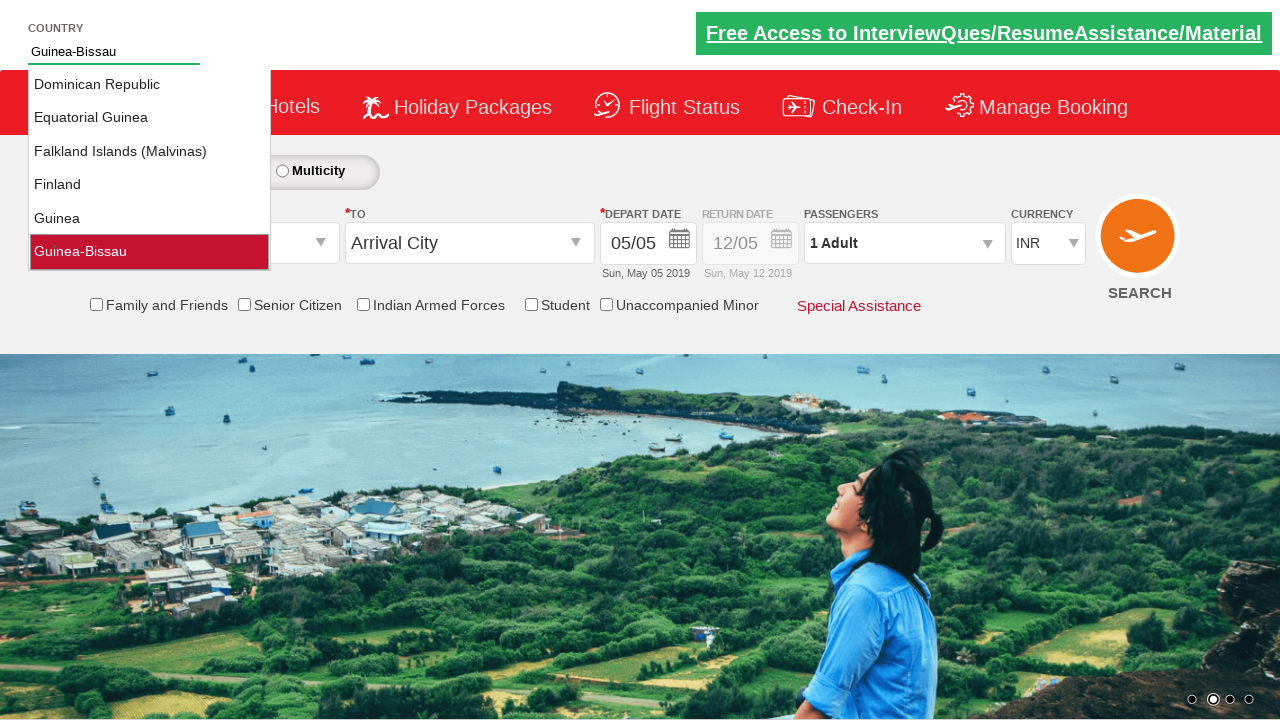

Waited 100ms between key presses
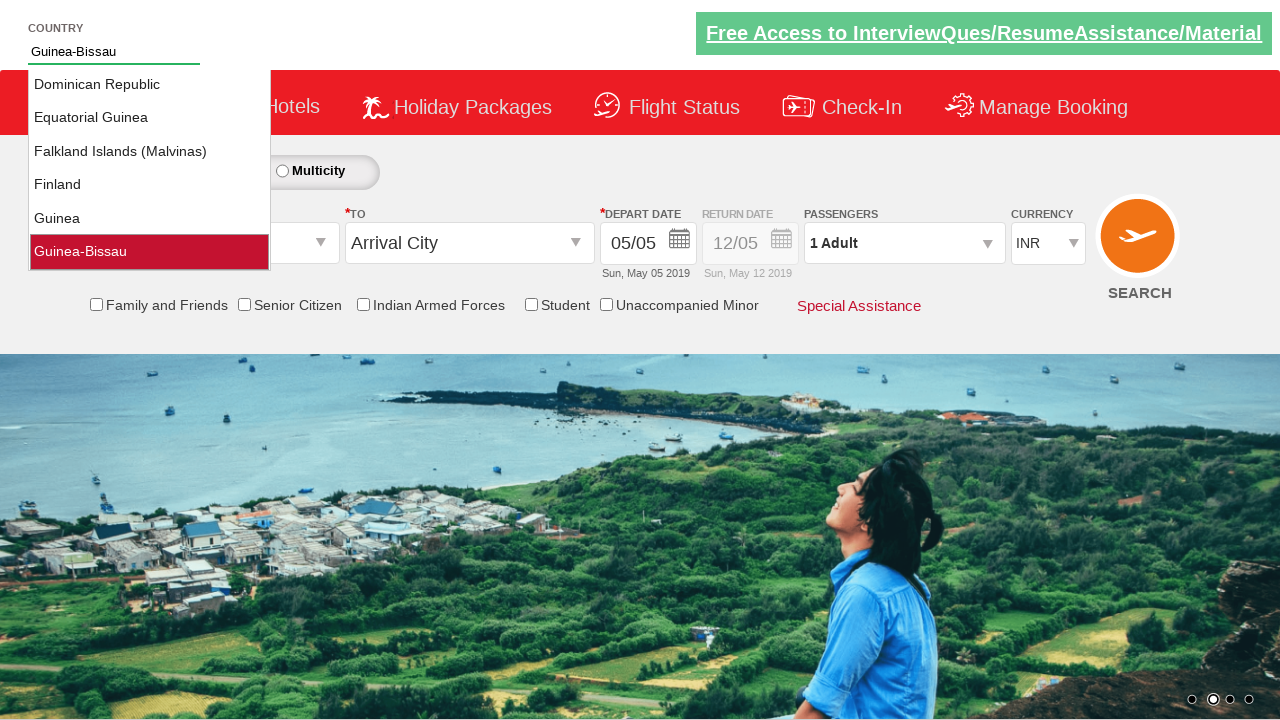

Retrieved current autosuggest value: 'Guinea-Bissau'
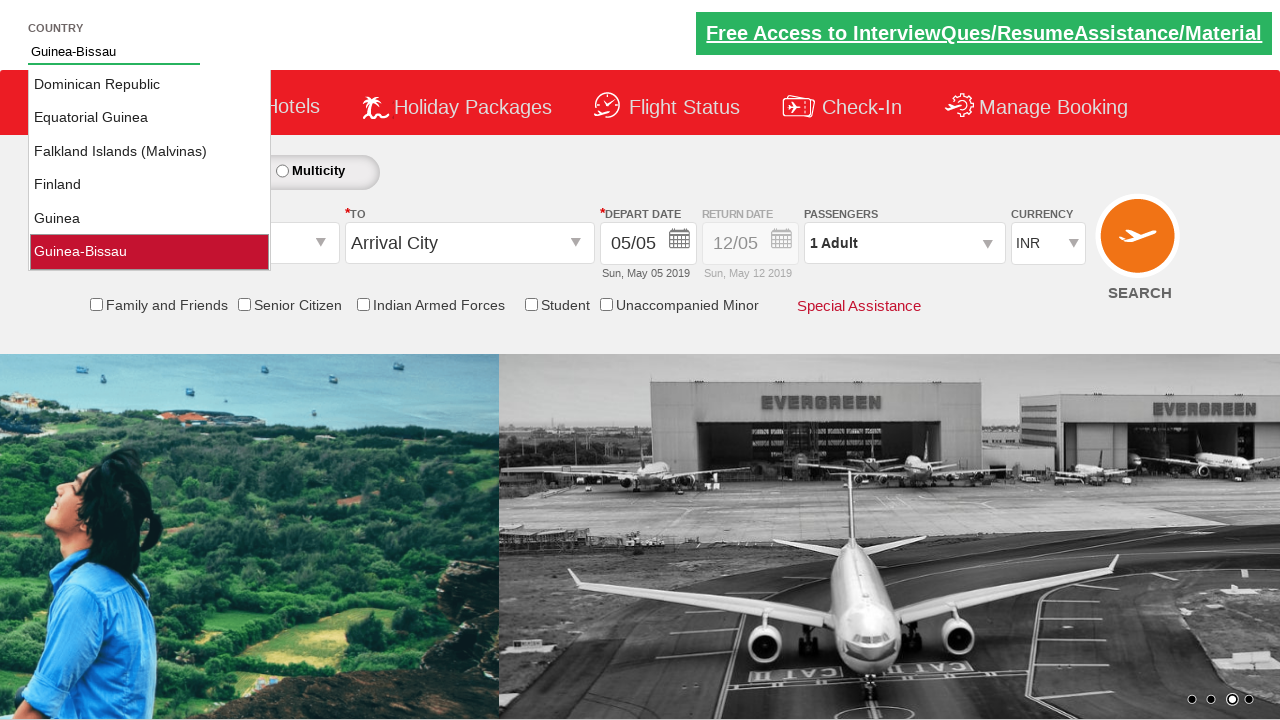

Pressed ArrowDown to navigate to next suggestion (attempt 16) on #autosuggest
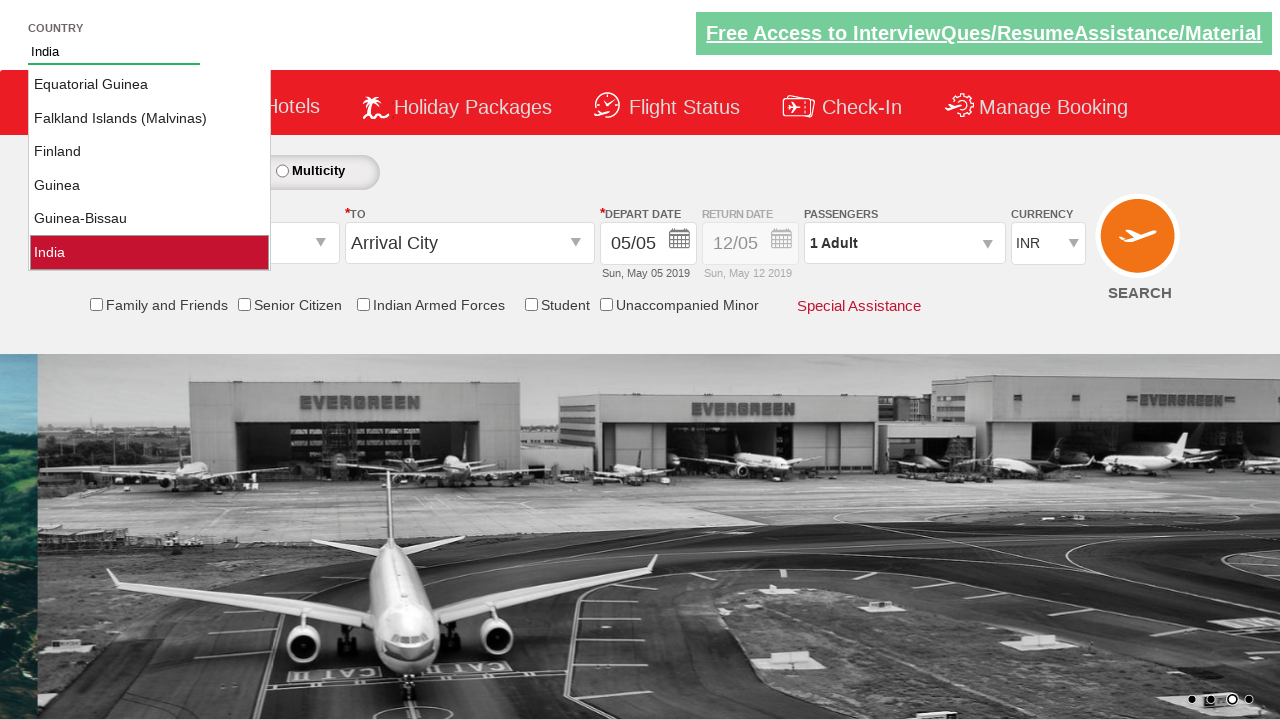

Waited 100ms between key presses
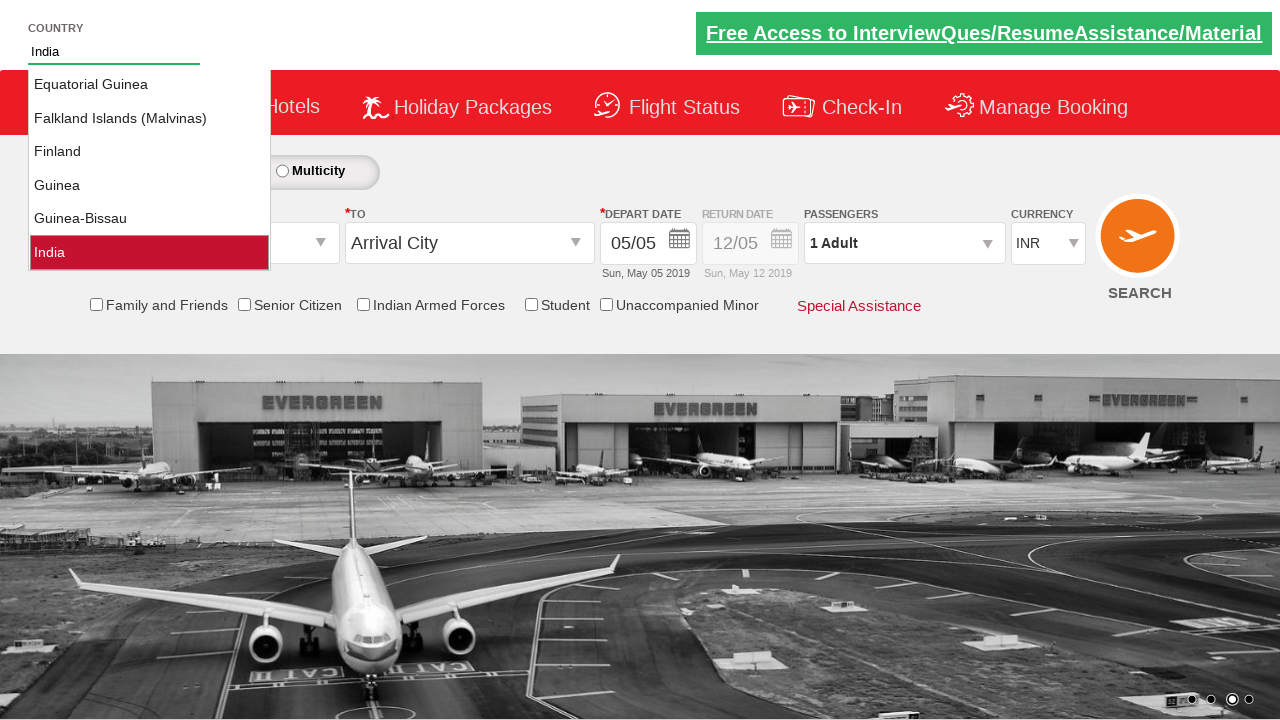

Retrieved current autosuggest value: 'India'
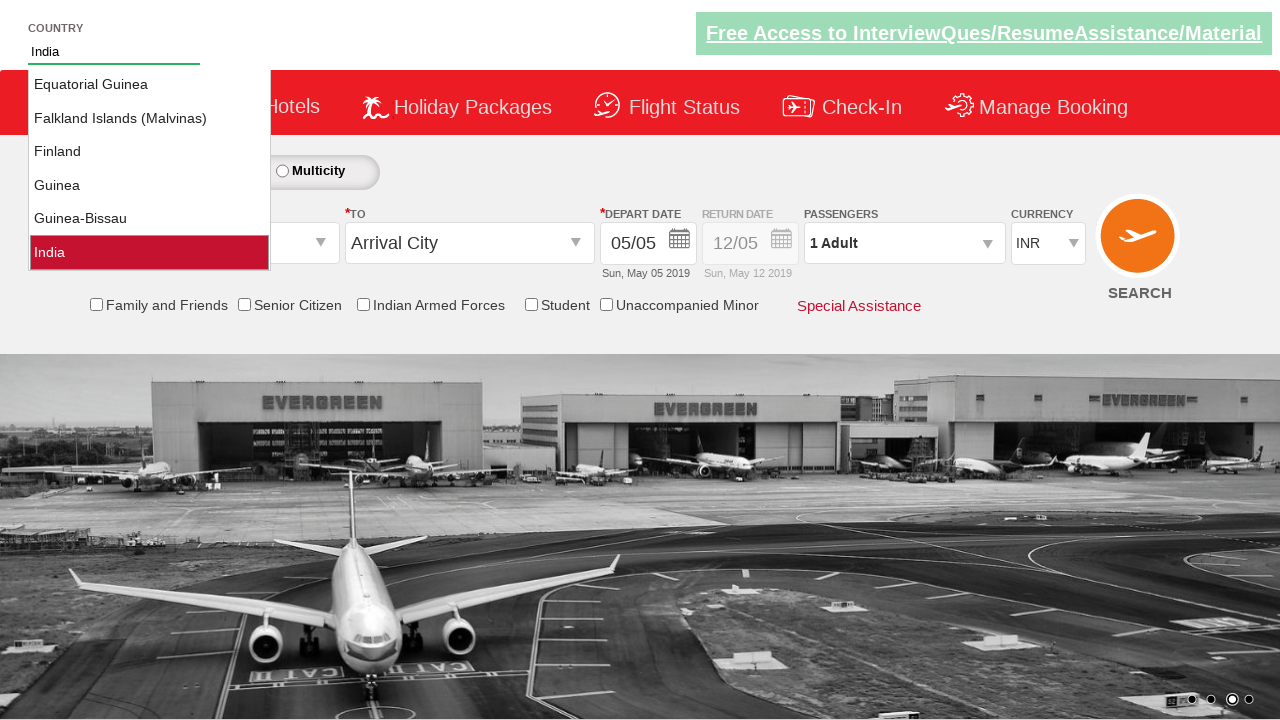

Found 'India' in suggestions after 16 attempts
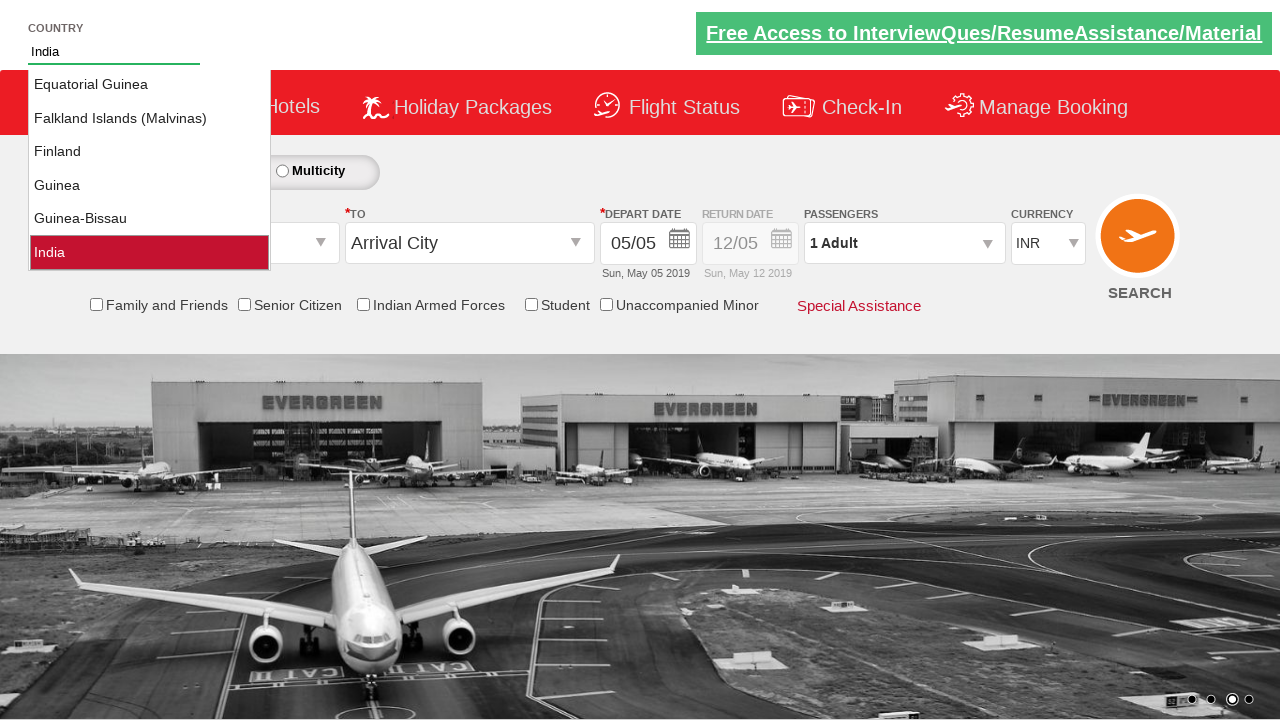

Pressed Tab to confirm selection of 'India' on #autosuggest
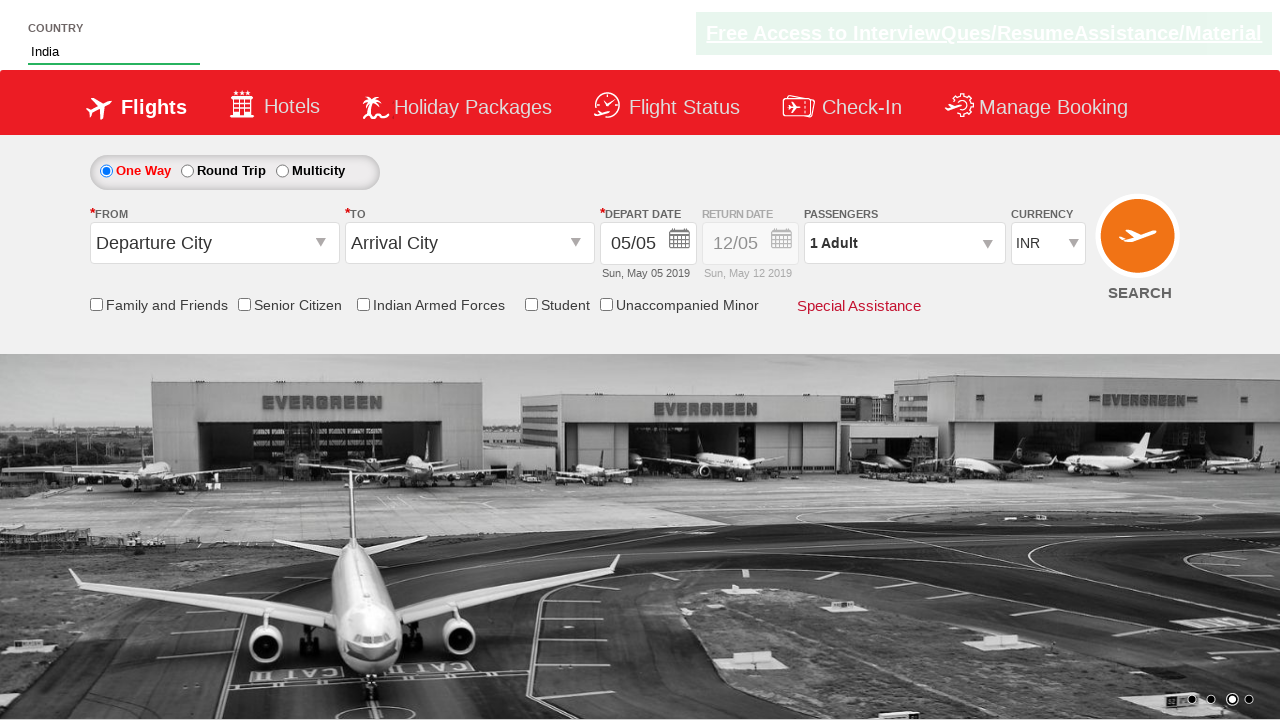

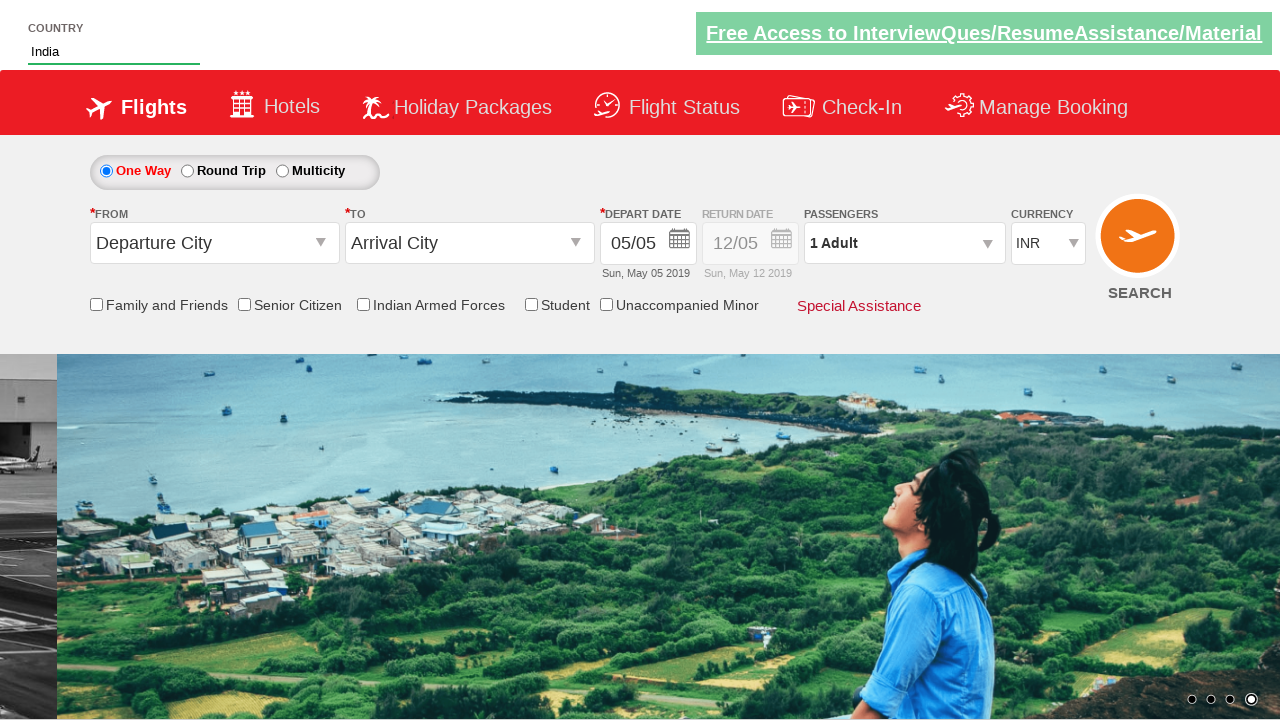